Tests a form submission by filling various input fields, leaving one field empty, submitting the form, and verifying field validation states through their background colors

Starting URL: https://bonigarcia.dev/selenium-webdriver-java/data-types.html

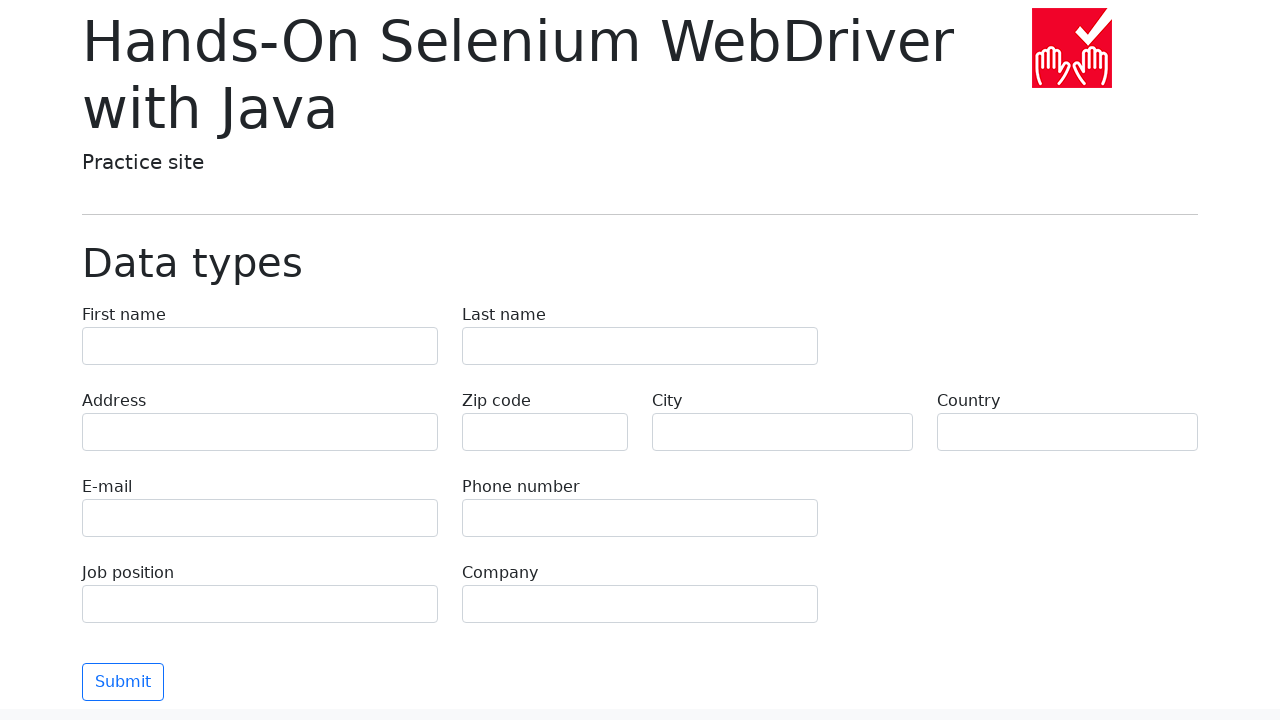

Waited for form field 'first-name' to be available
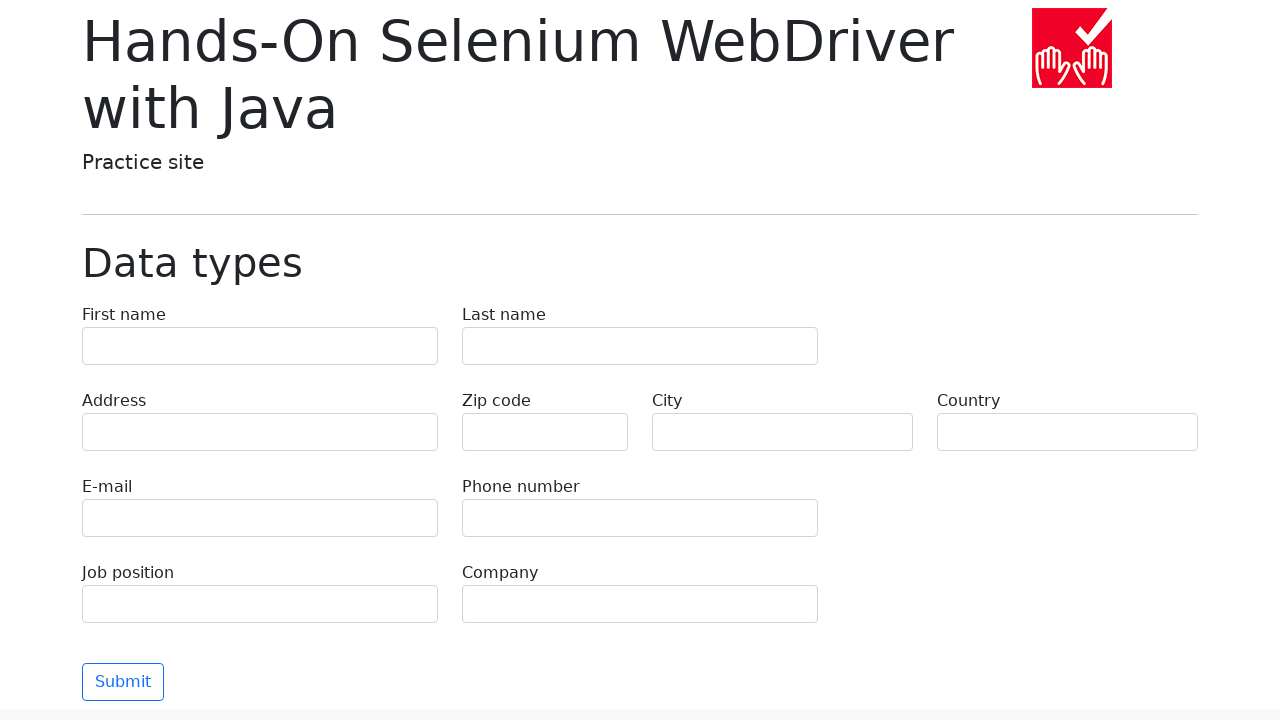

Filled form field 'first-name' with value 'Иван' on input[name='first-name']
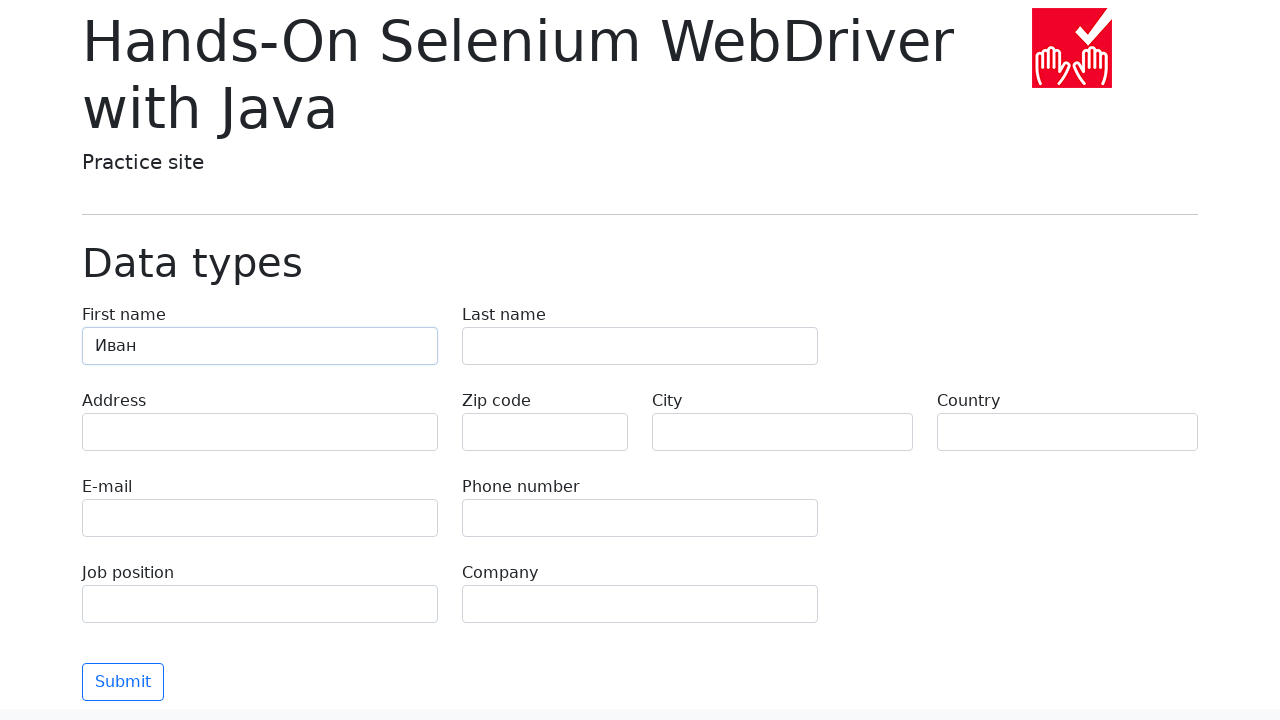

Waited for form field 'last-name' to be available
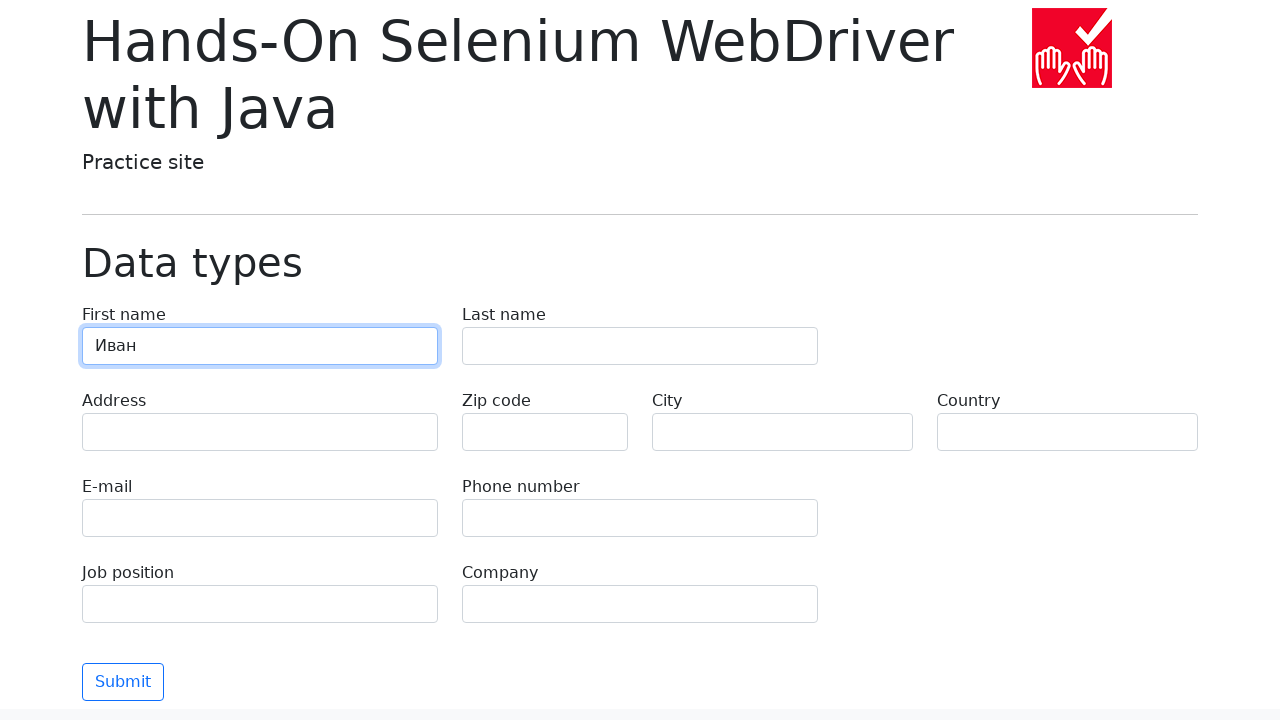

Filled form field 'last-name' with value 'Петров' on input[name='last-name']
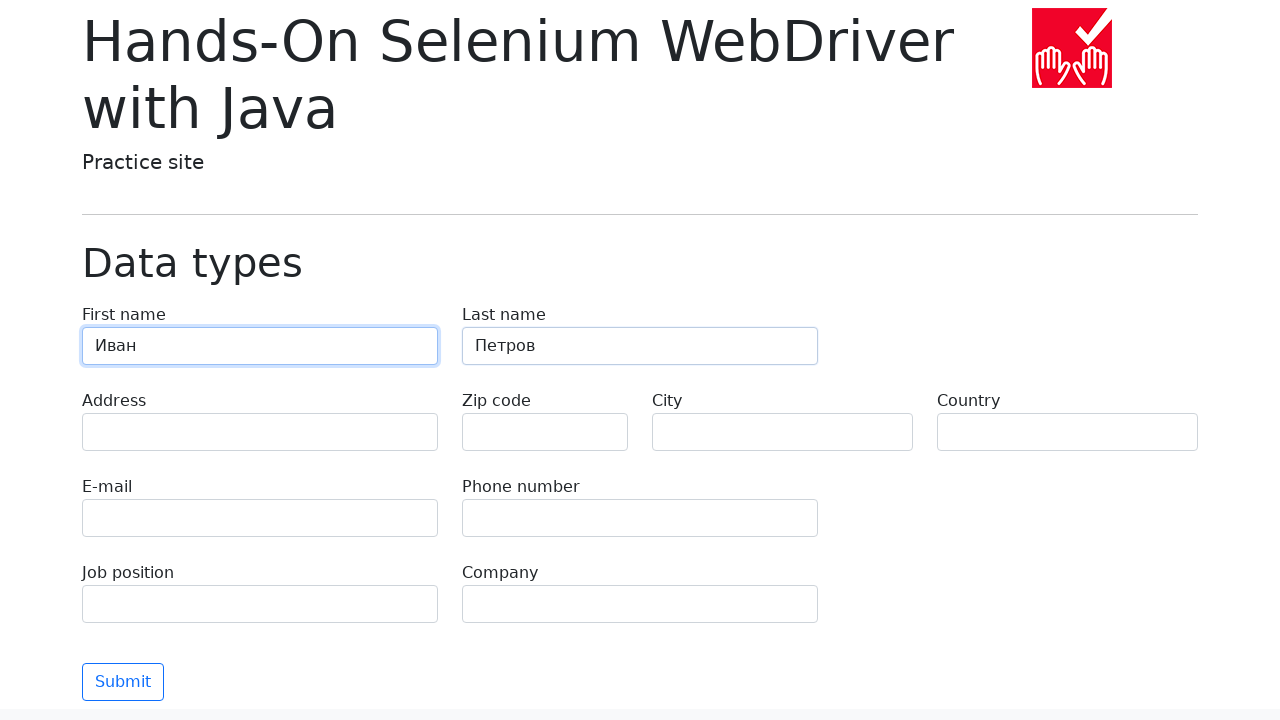

Waited for form field 'address' to be available
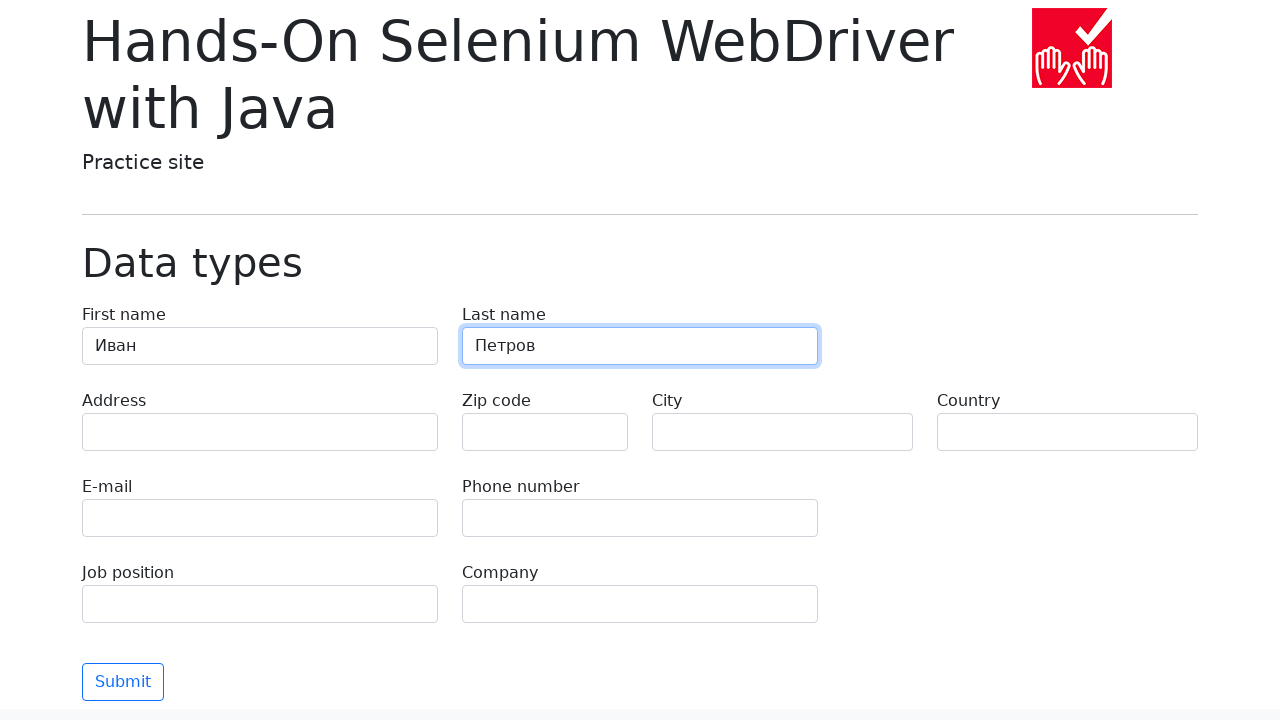

Filled form field 'address' with value 'Ленина, 55-3' on input[name='address']
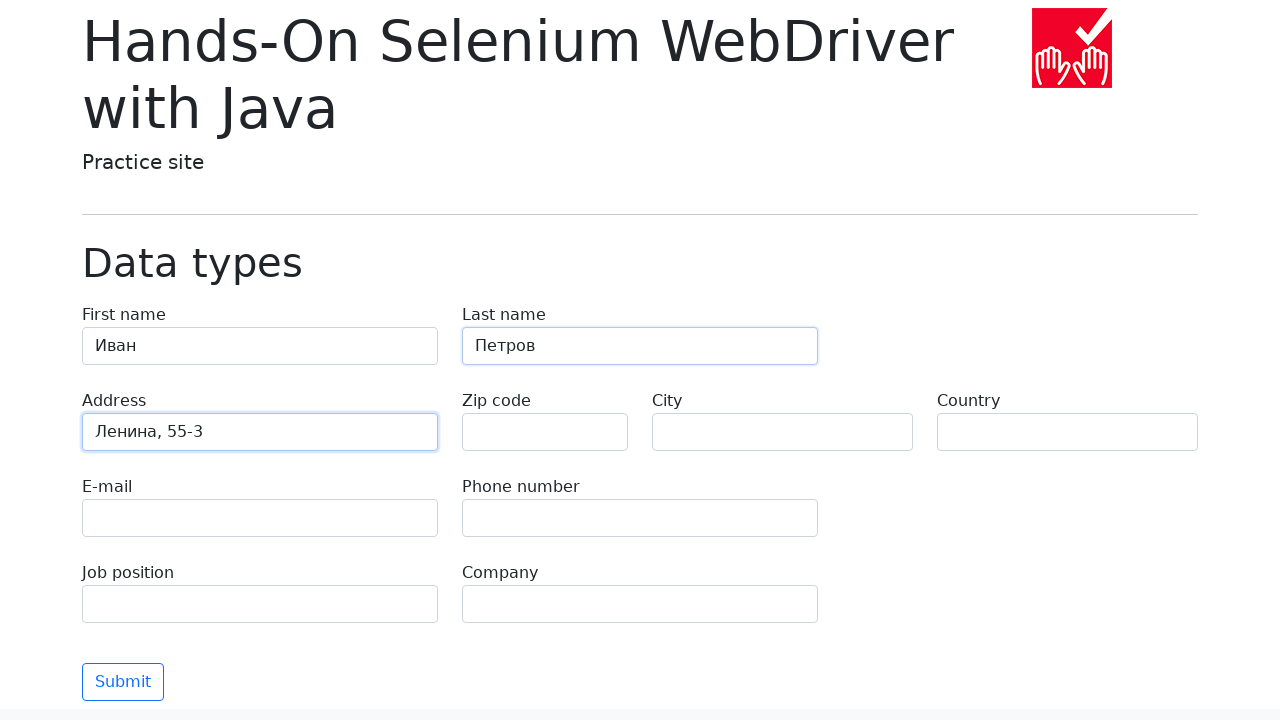

Waited for form field 'zip-code' to be available
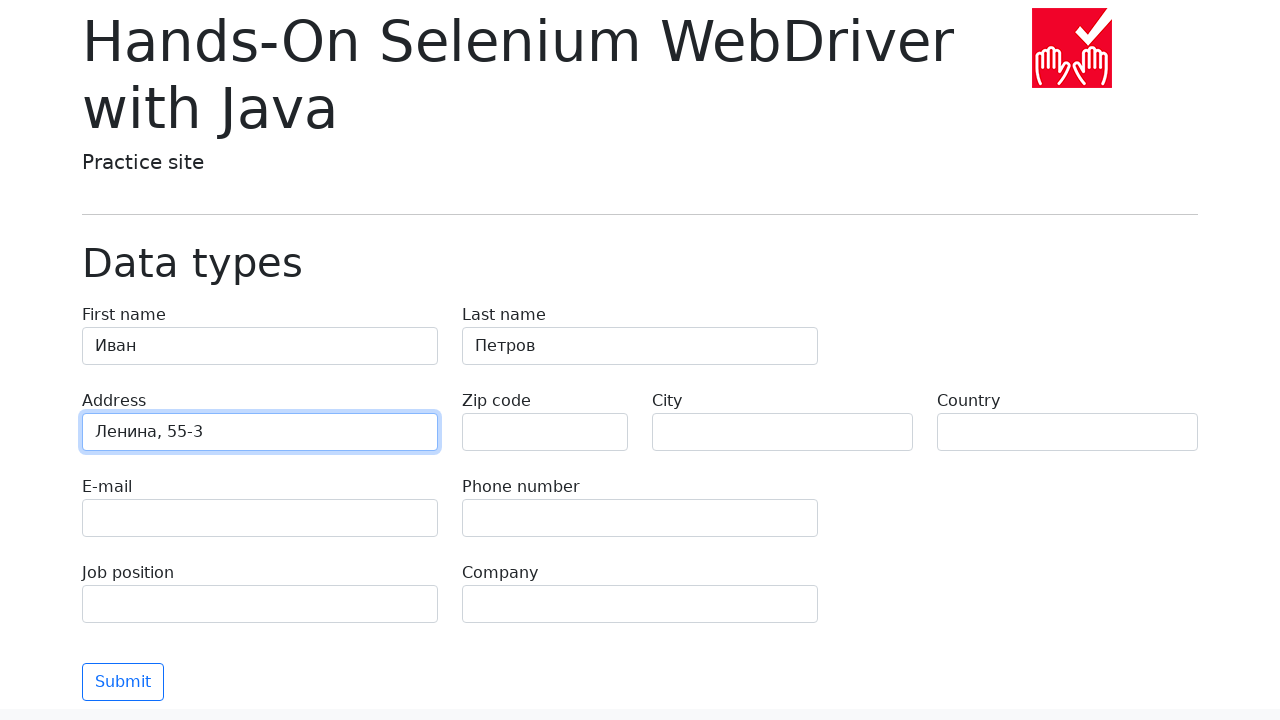

Filled form field 'zip-code' with value '' on input[name='zip-code']
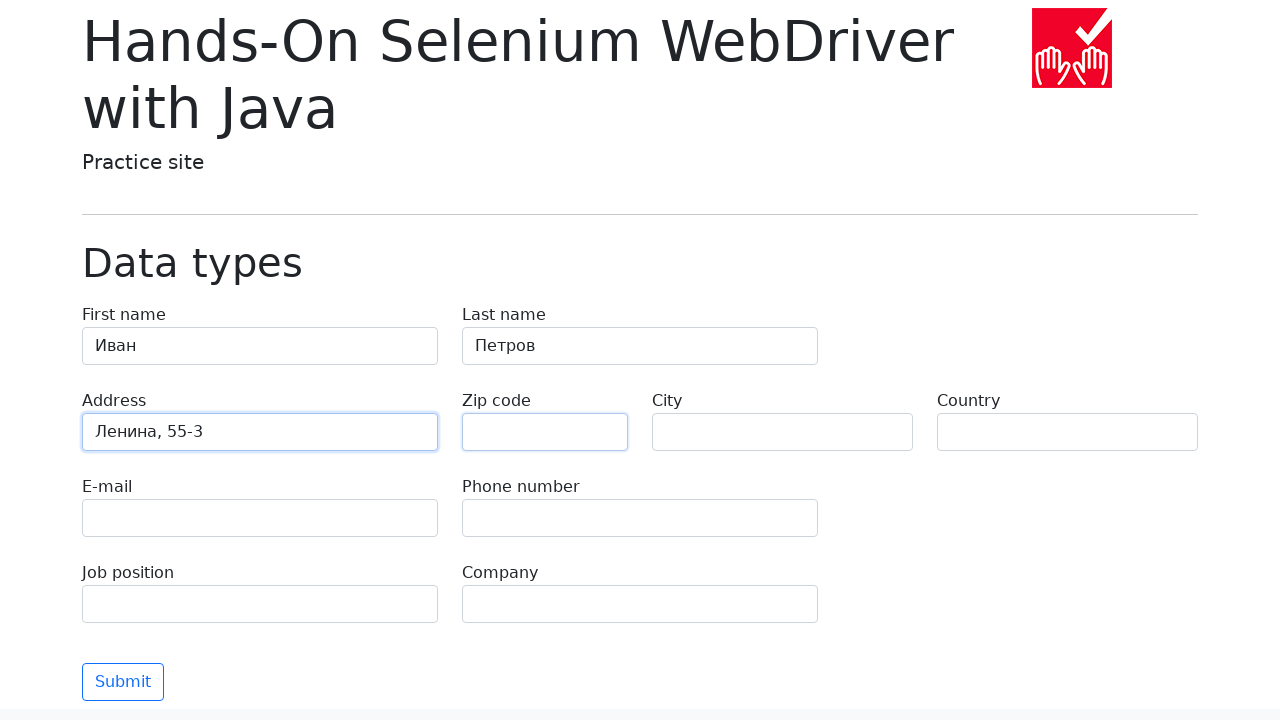

Waited for form field 'e-mail' to be available
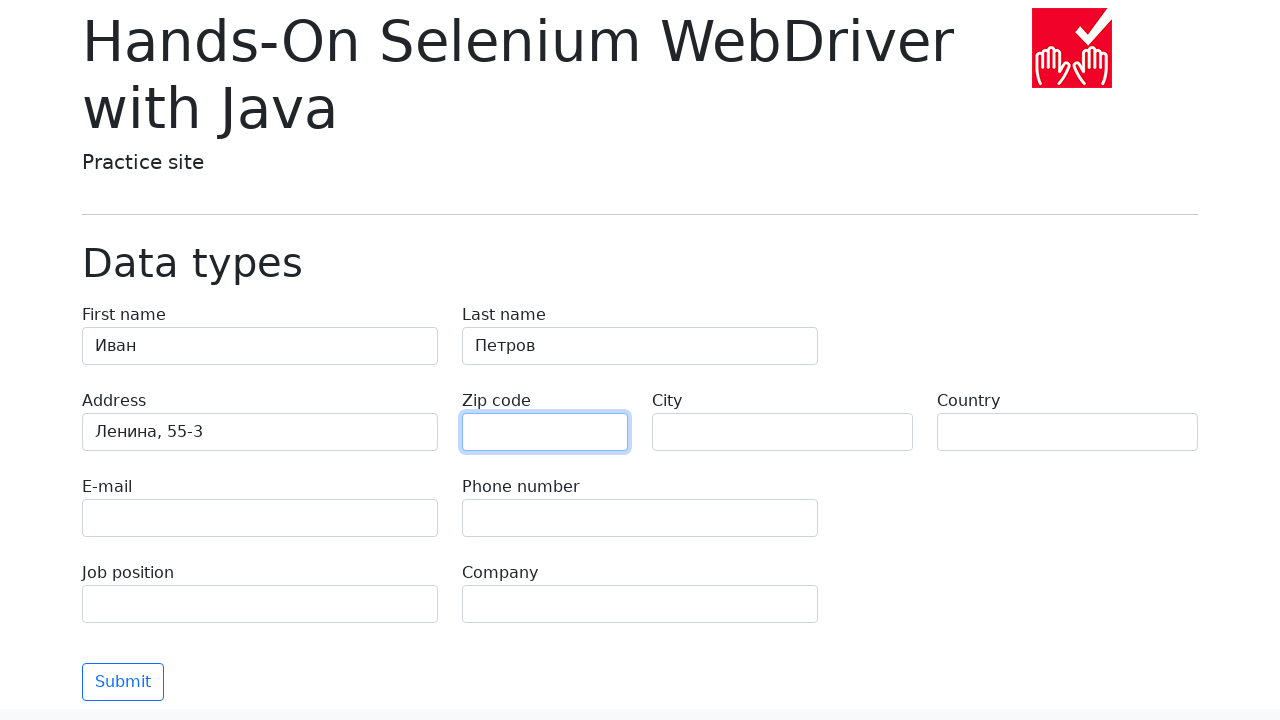

Filled form field 'e-mail' with value 'test@skypro.com' on input[name='e-mail']
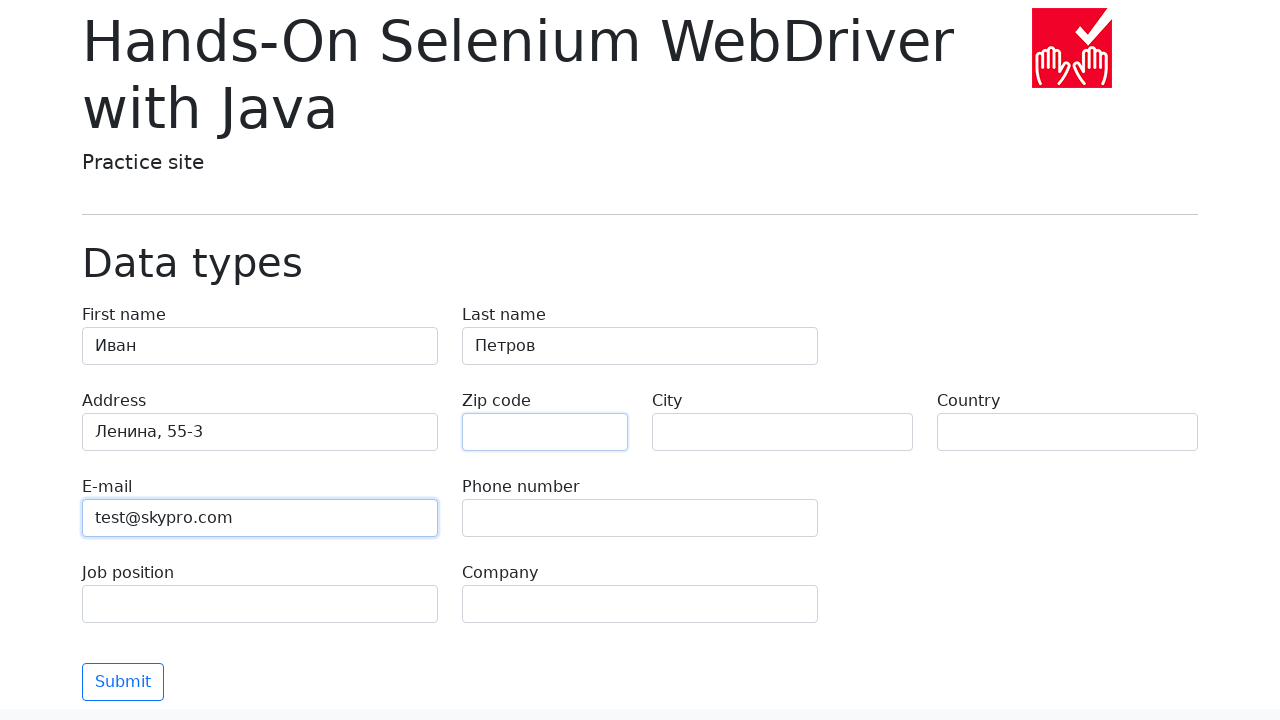

Waited for form field 'phone' to be available
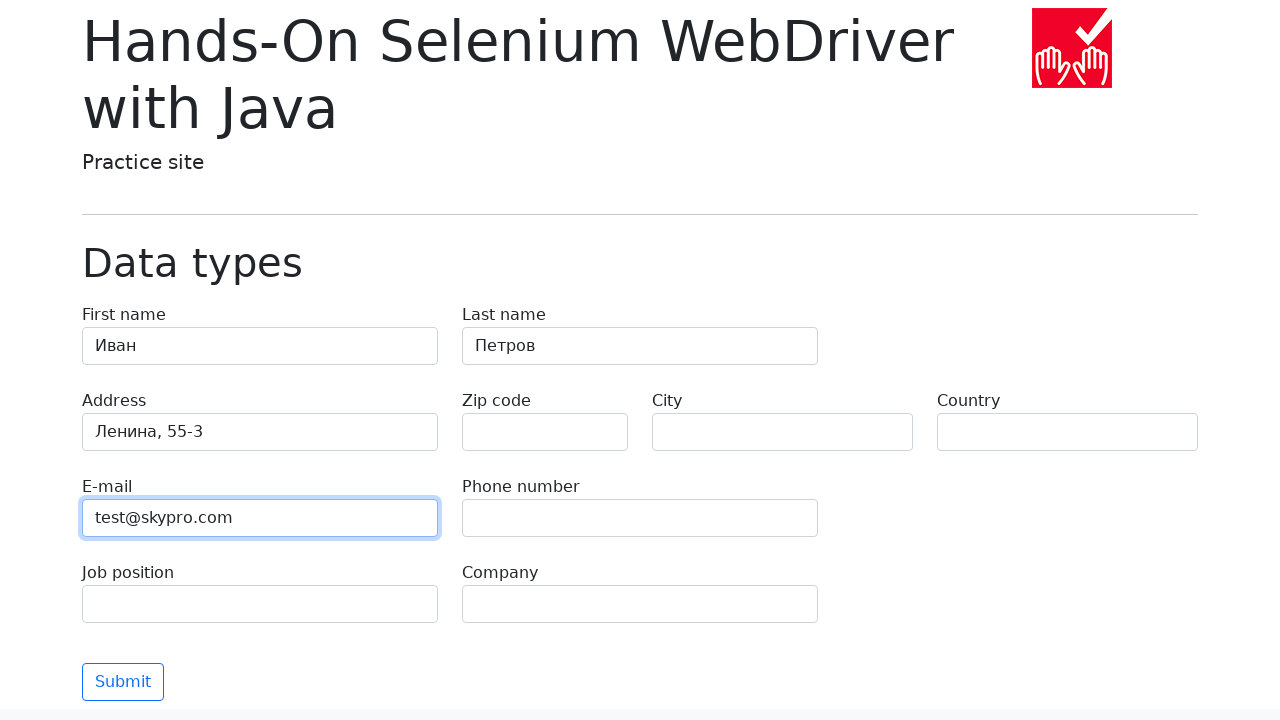

Filled form field 'phone' with value '+7985899998787' on input[name='phone']
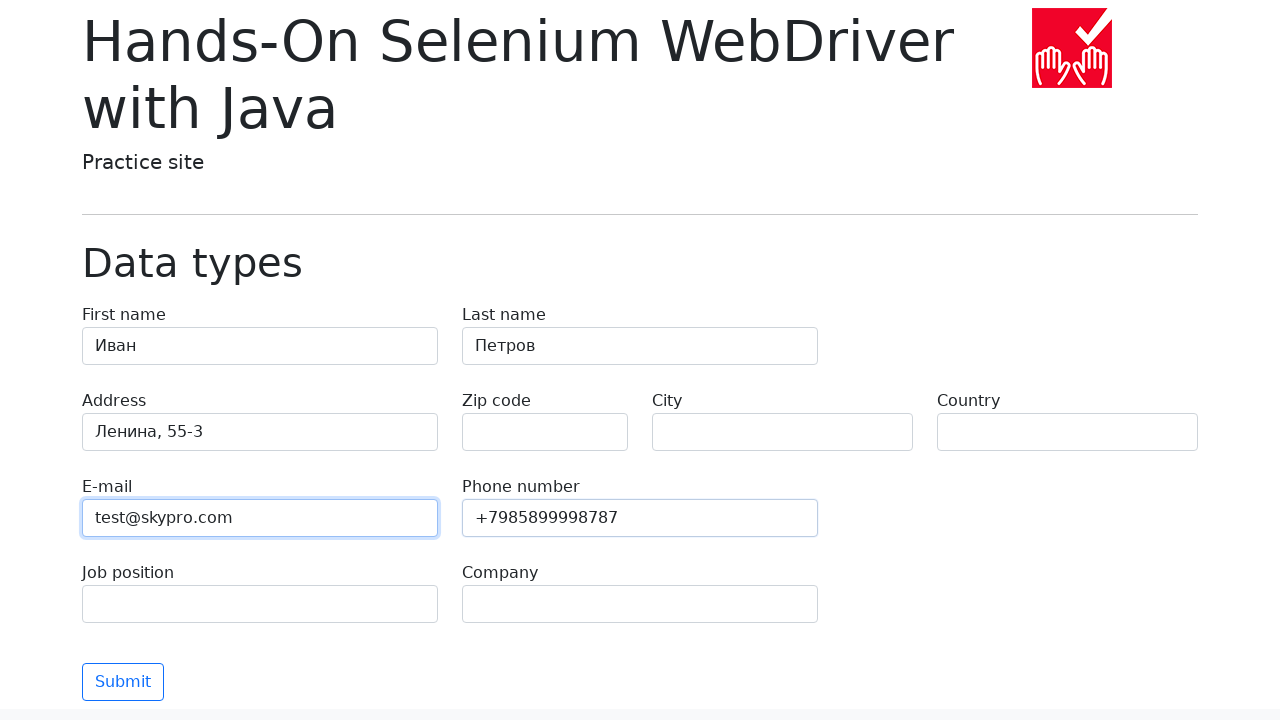

Waited for form field 'city' to be available
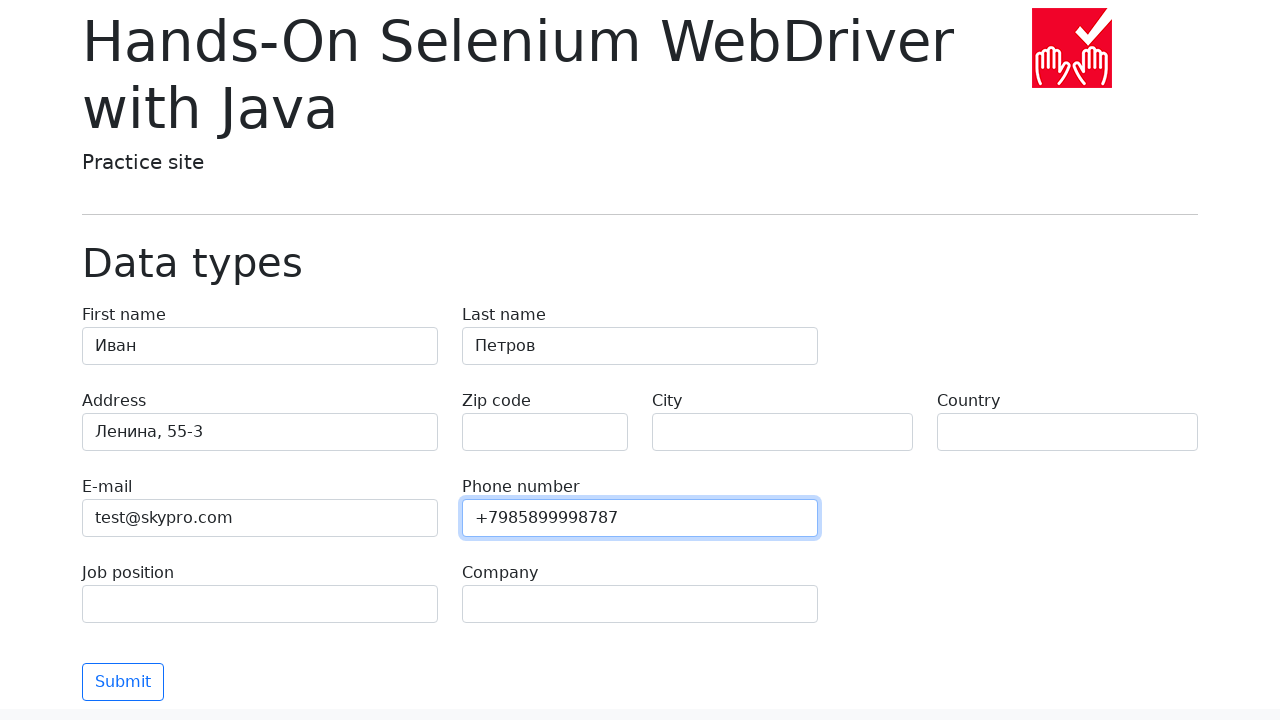

Filled form field 'city' with value 'Москва' on input[name='city']
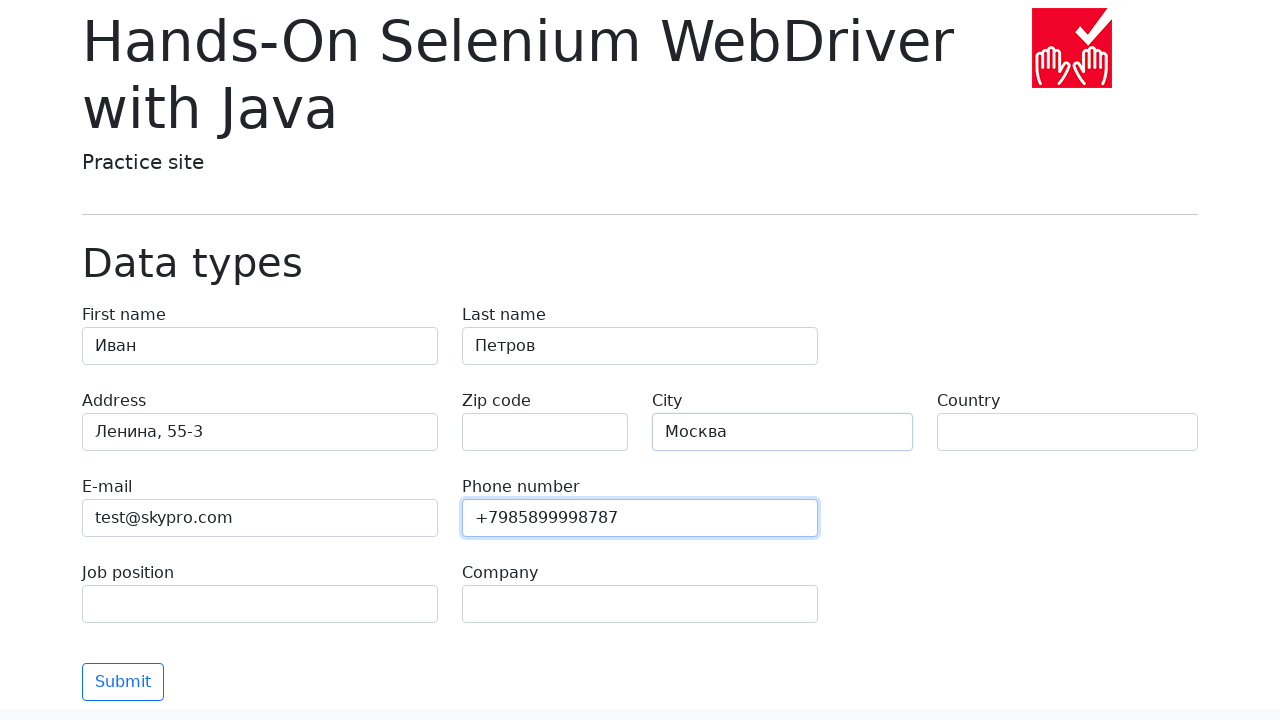

Waited for form field 'country' to be available
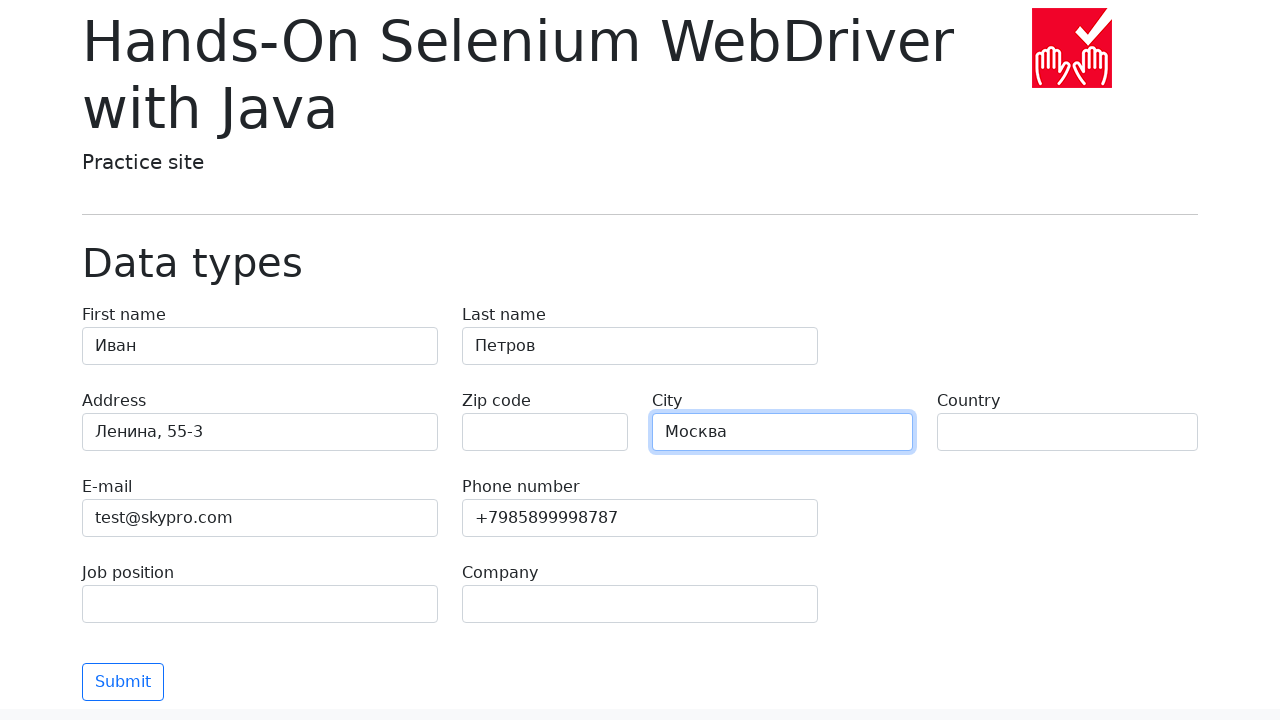

Filled form field 'country' with value 'Россия' on input[name='country']
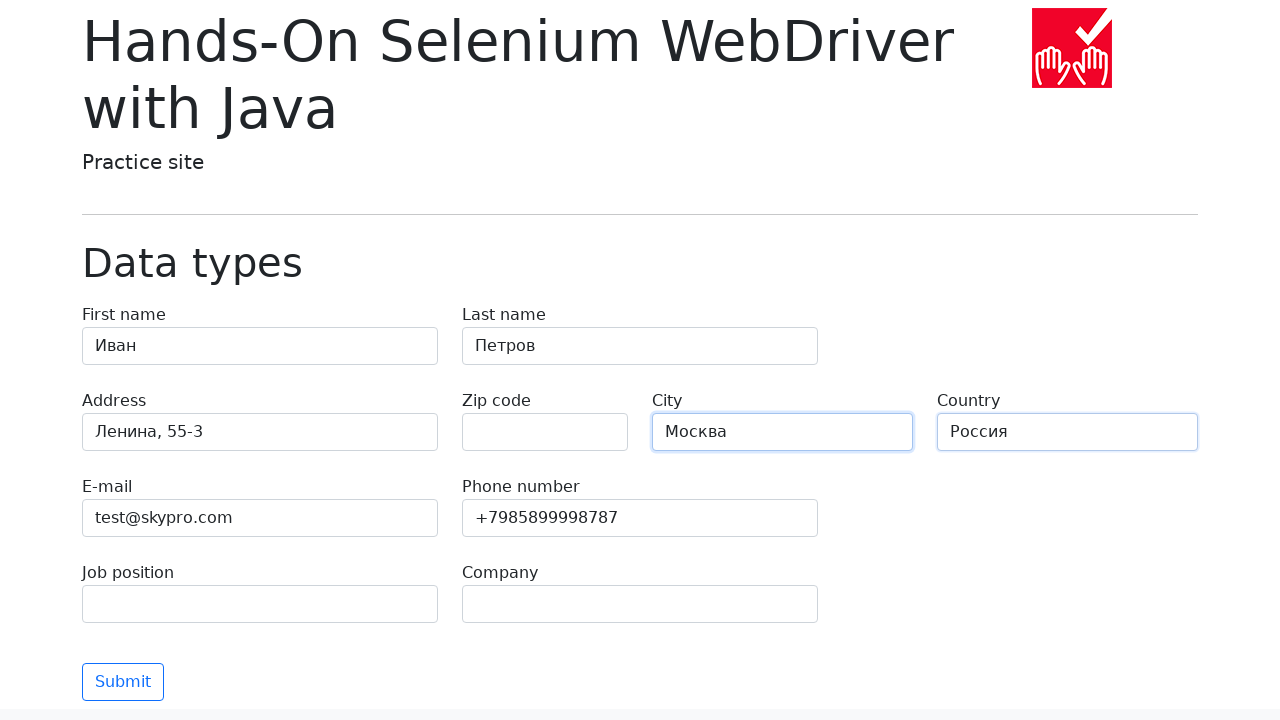

Waited for form field 'job-position' to be available
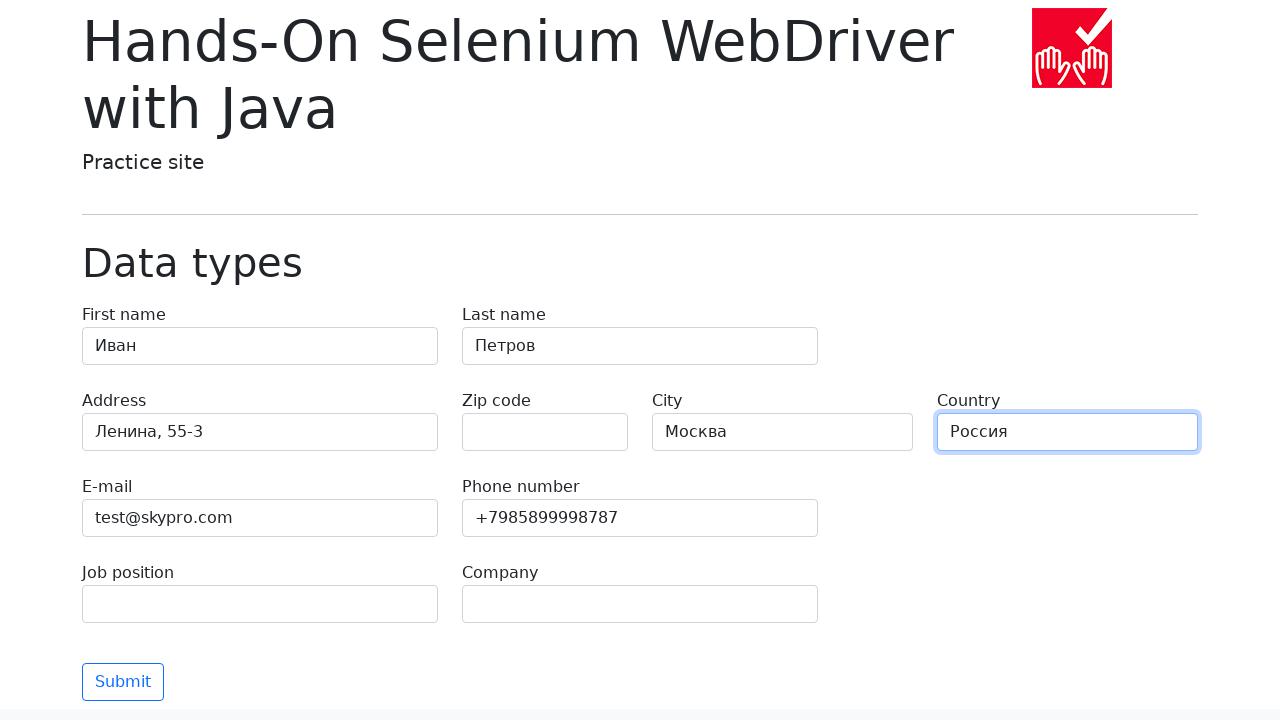

Filled form field 'job-position' with value 'QA' on input[name='job-position']
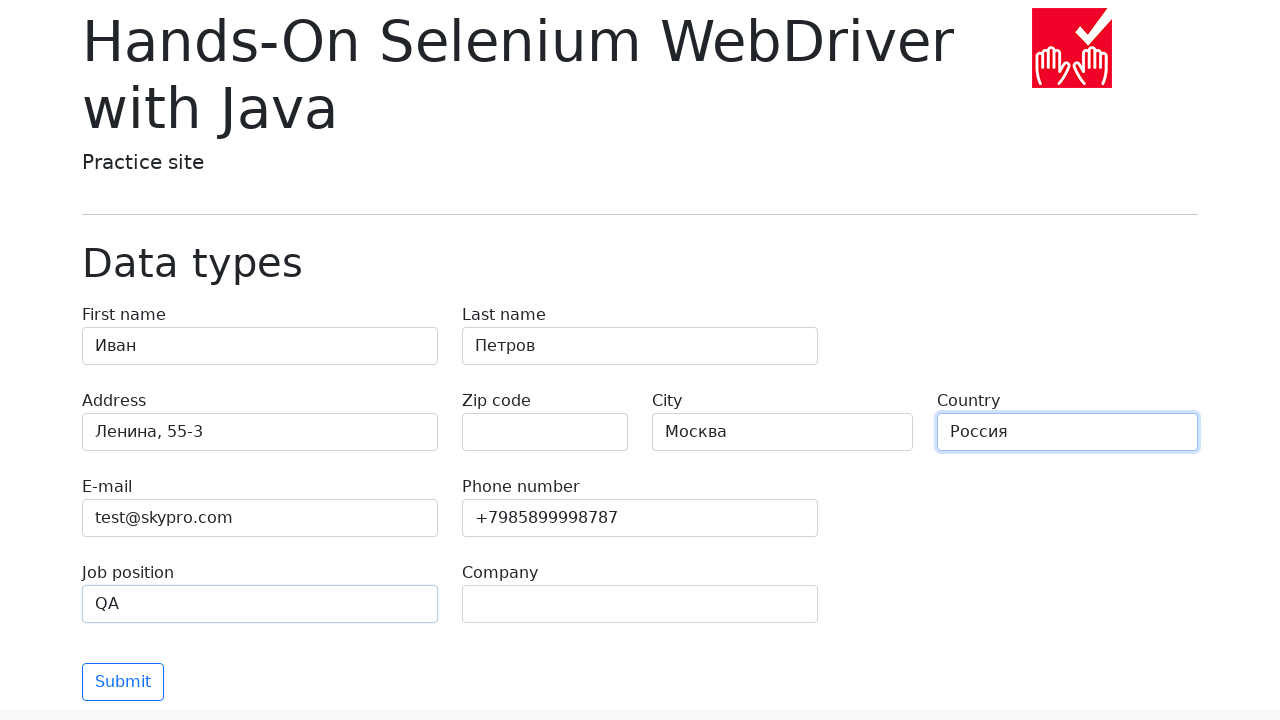

Waited for form field 'company' to be available
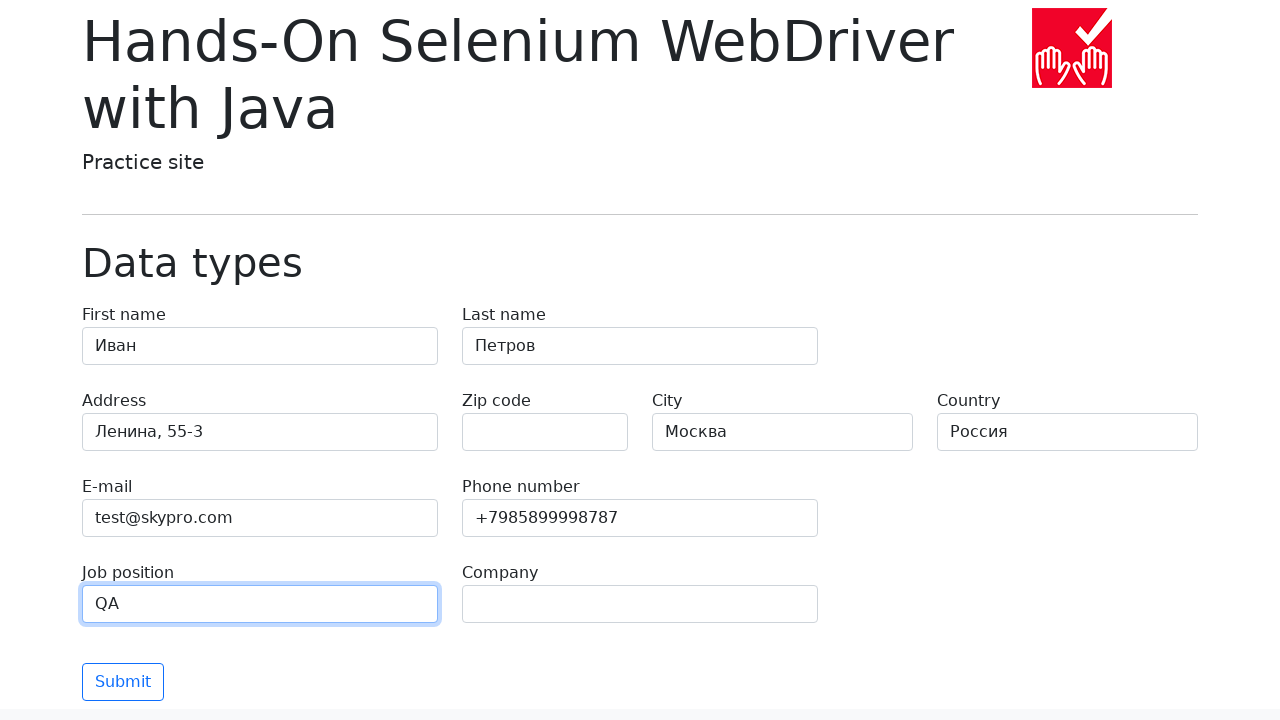

Filled form field 'company' with value 'SkyPro' on input[name='company']
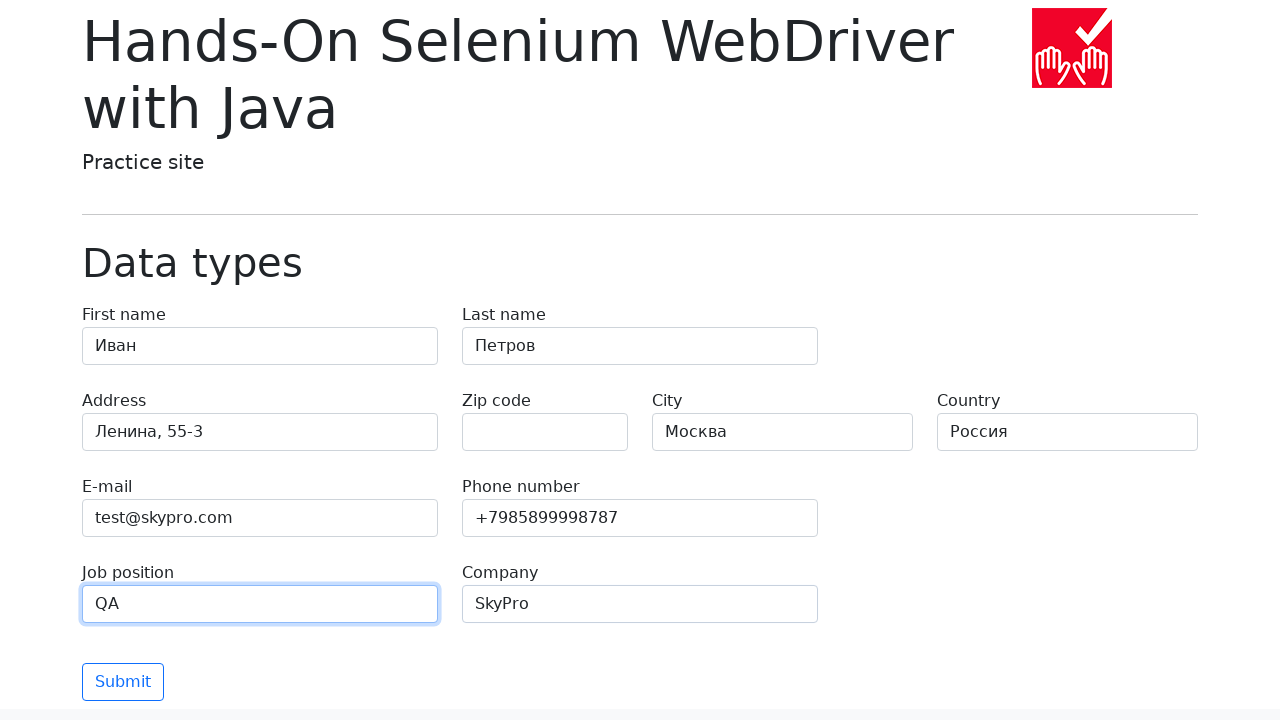

Clicked submit button to submit the form at (123, 682) on button[type='submit']
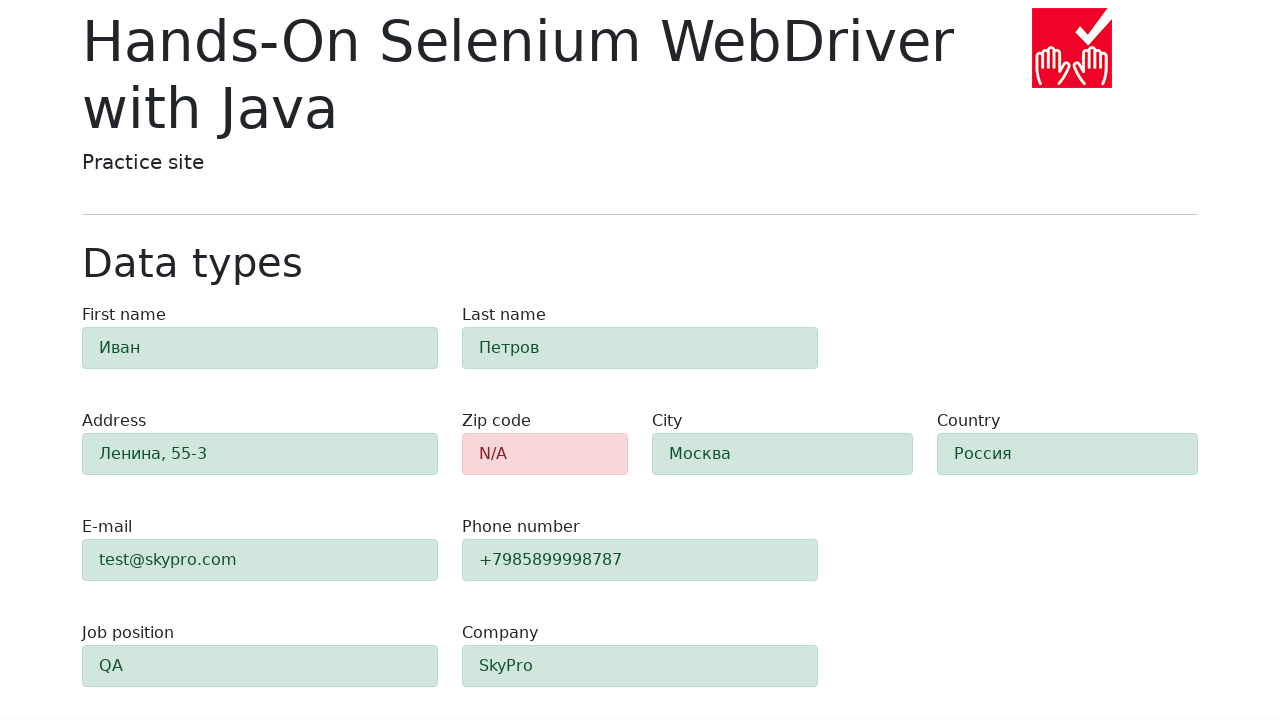

Form submission completed and company field success alert appeared
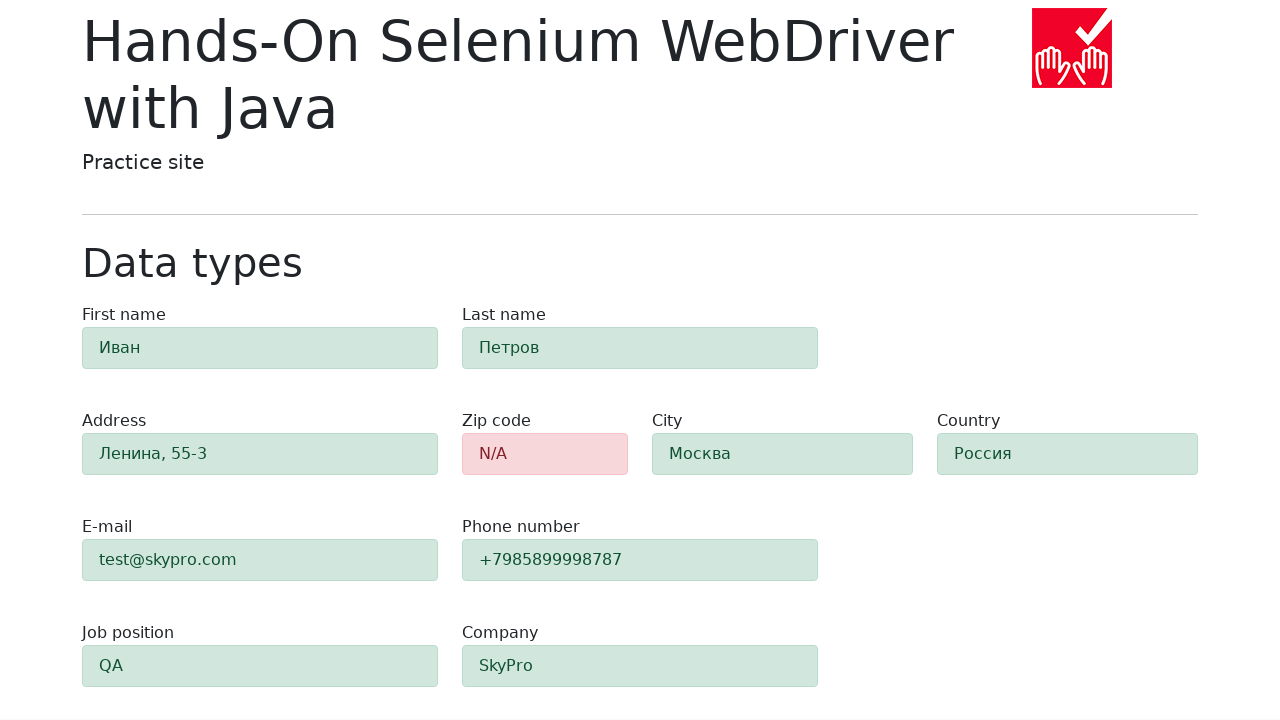

Located field element 'first-name' for validation check
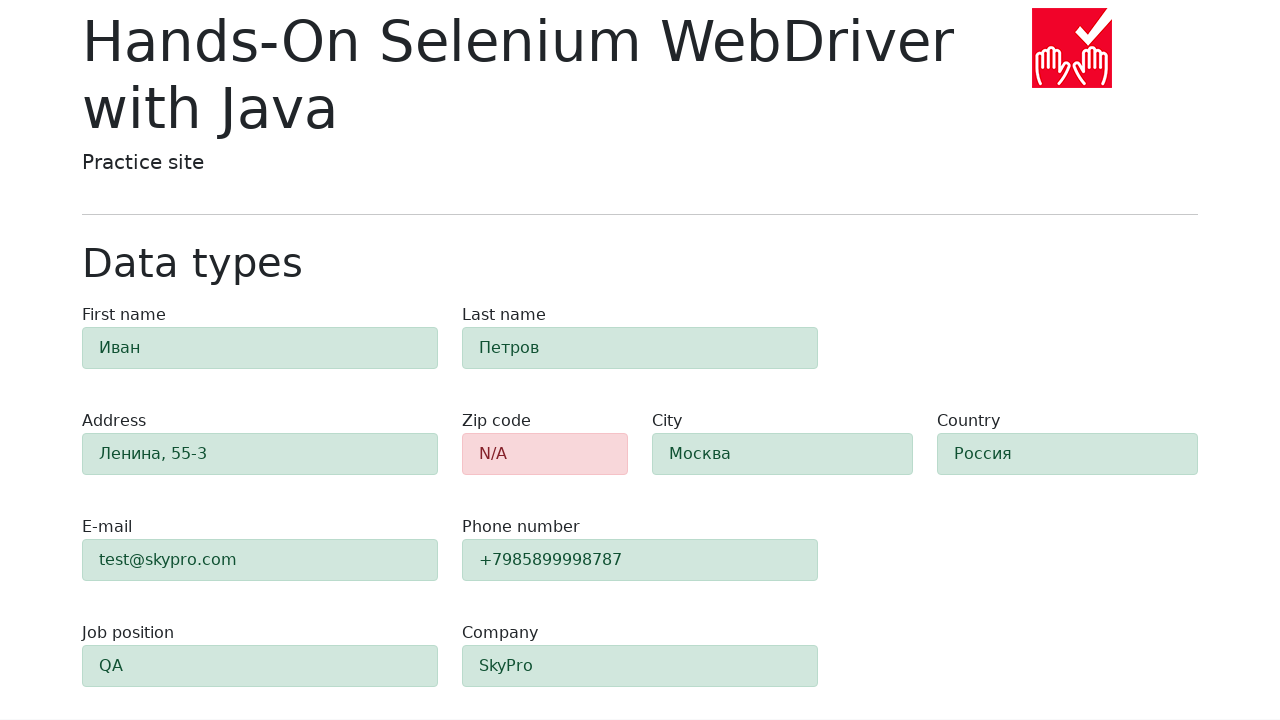

Retrieved background color for field 'first-name': rgb(209, 231, 221)
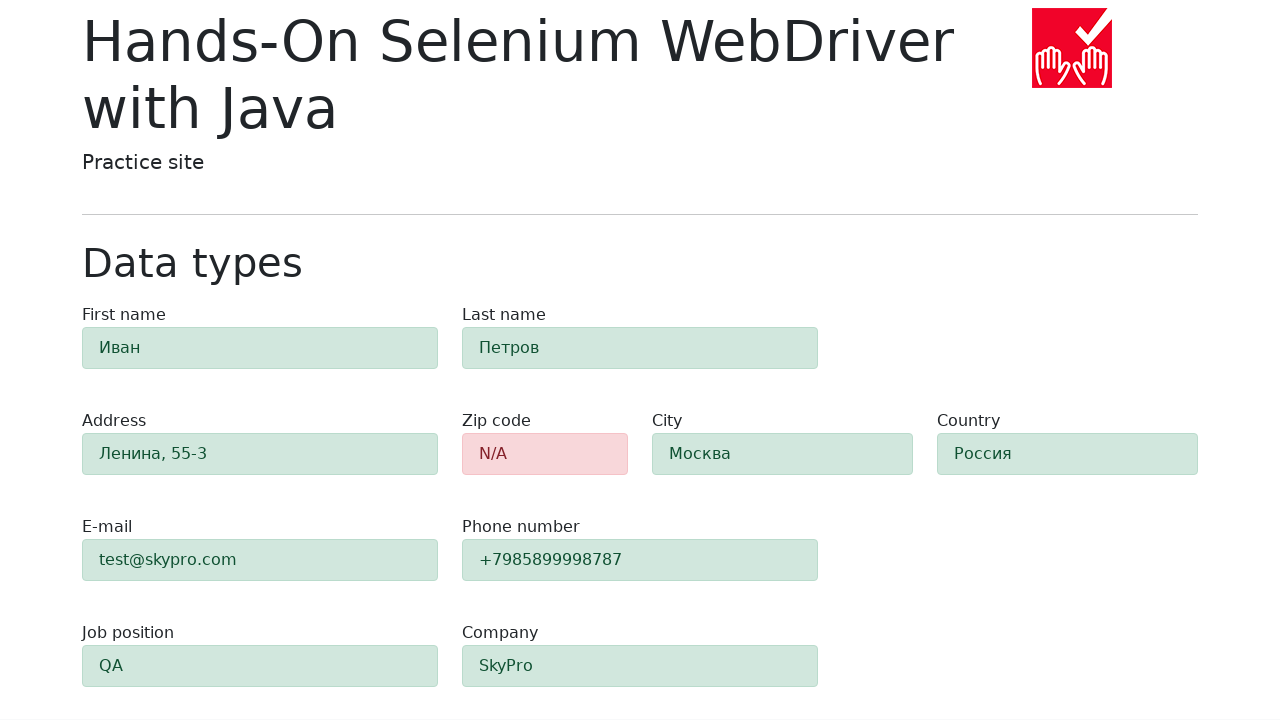

Verified field 'first-name' has green background (validation passed) as expected
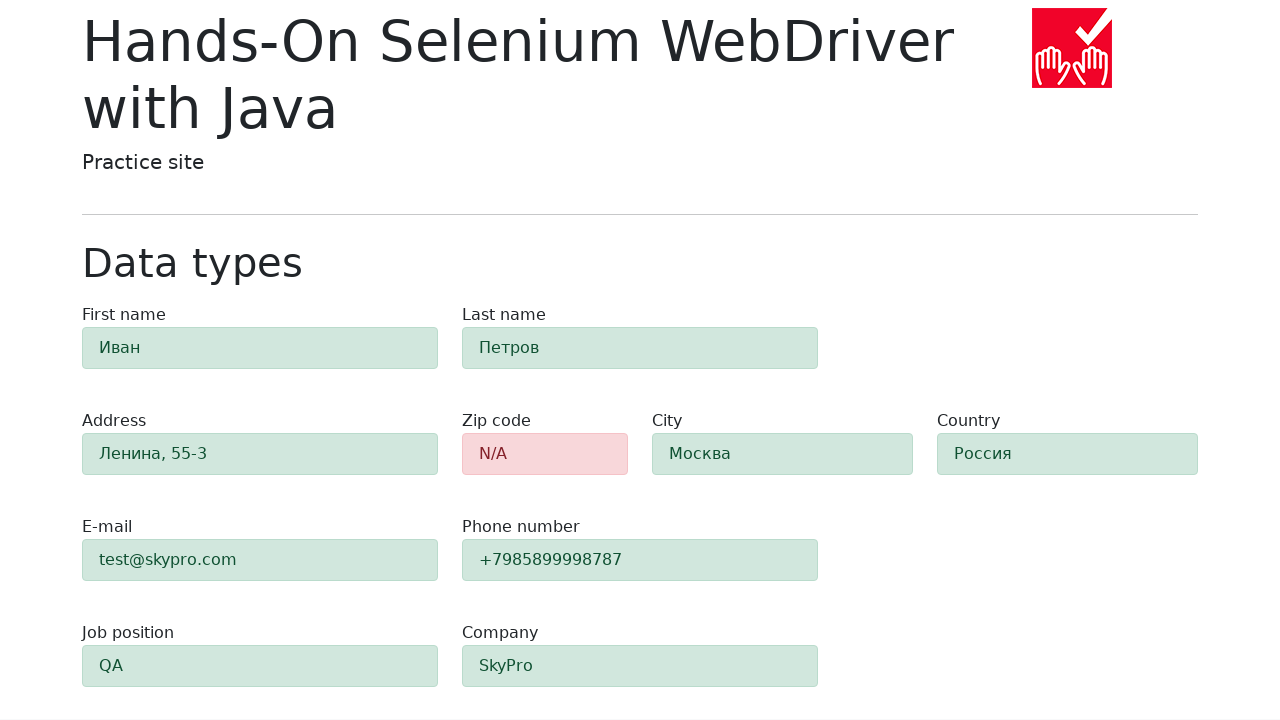

Located field element 'last-name' for validation check
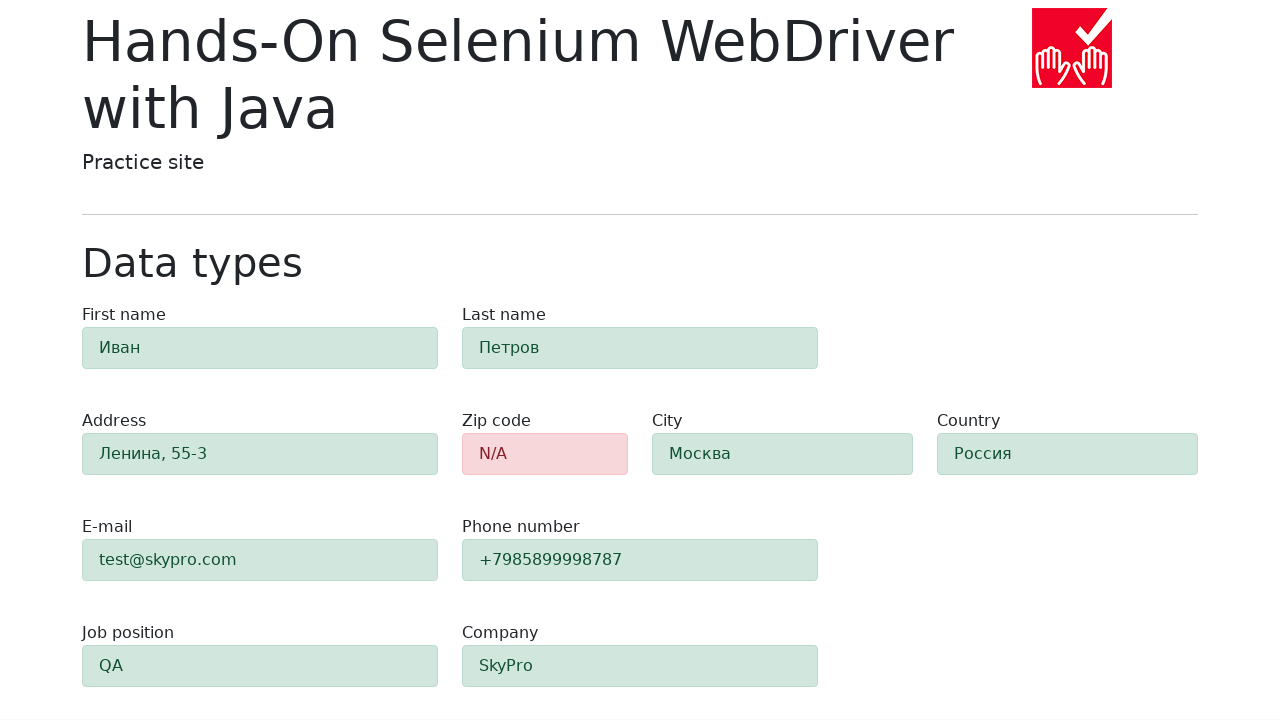

Retrieved background color for field 'last-name': rgb(209, 231, 221)
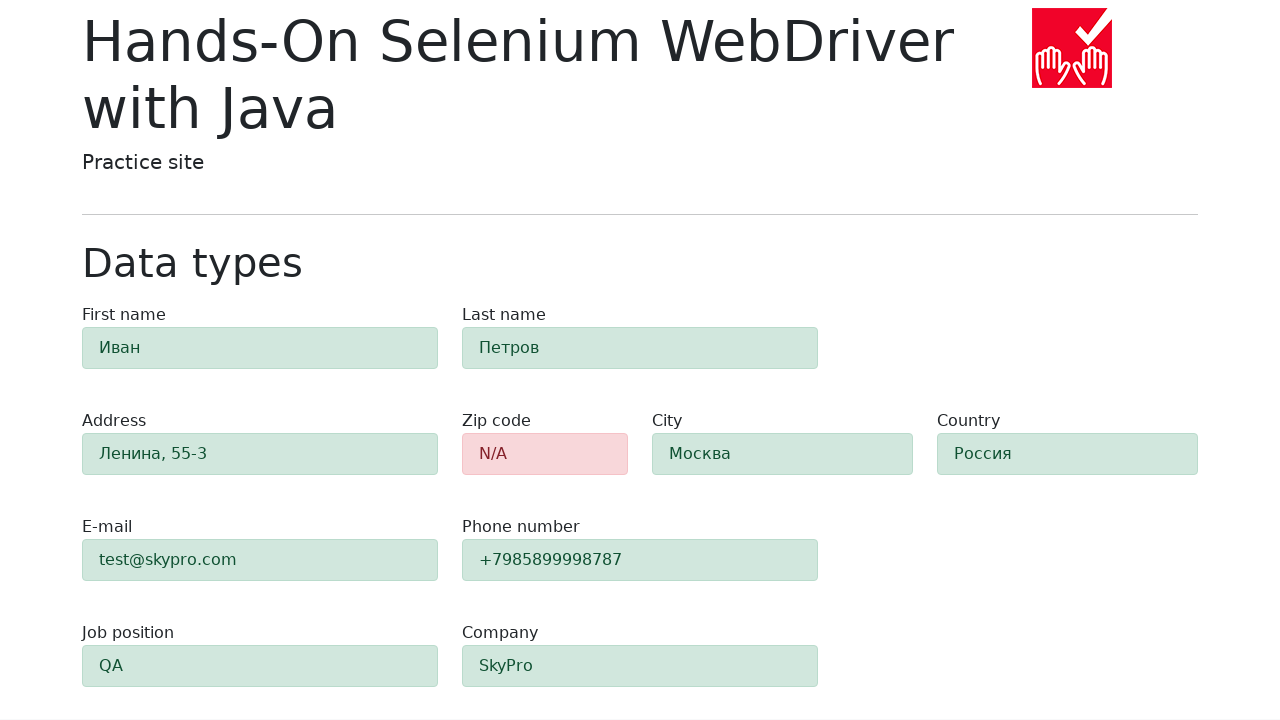

Verified field 'last-name' has green background (validation passed) as expected
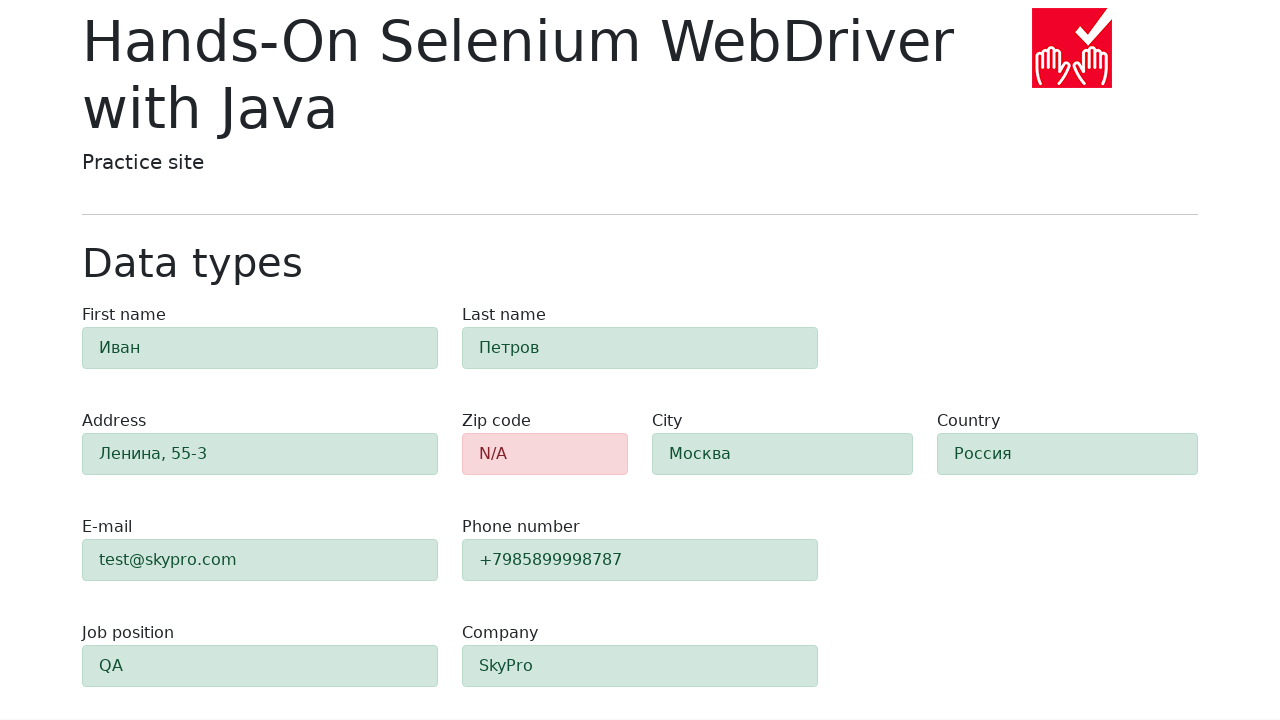

Located field element 'address' for validation check
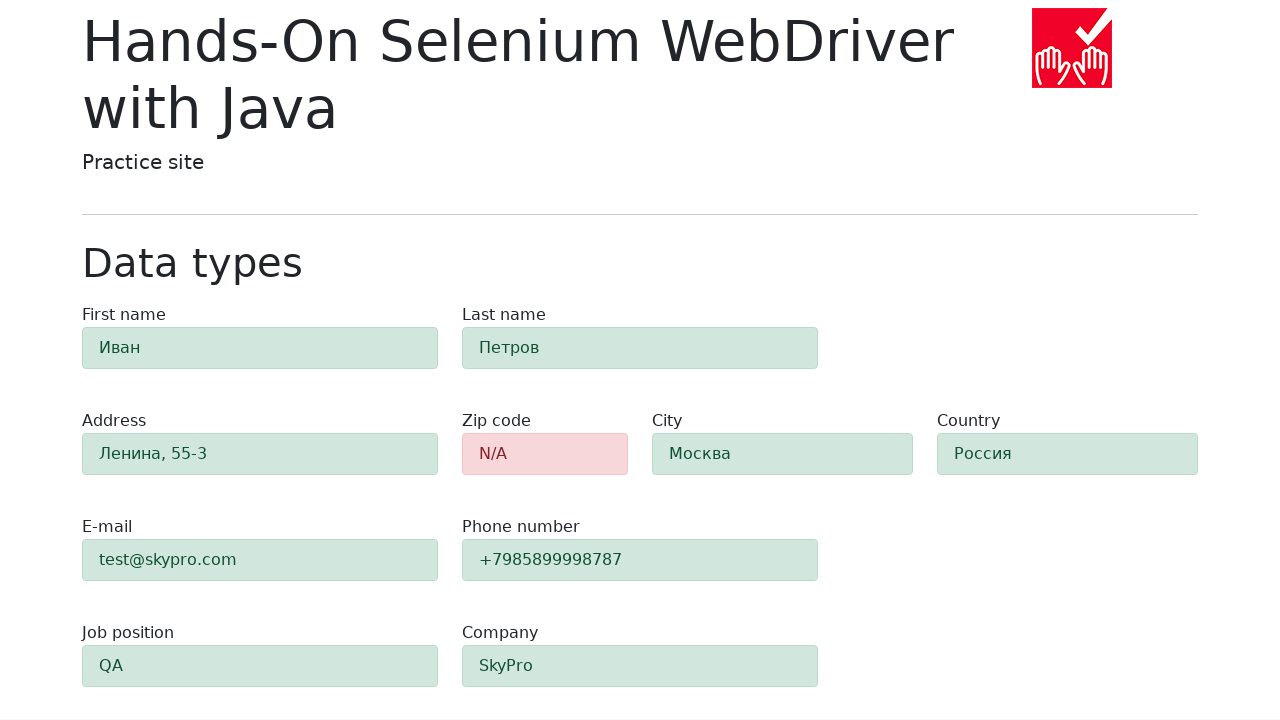

Retrieved background color for field 'address': rgb(209, 231, 221)
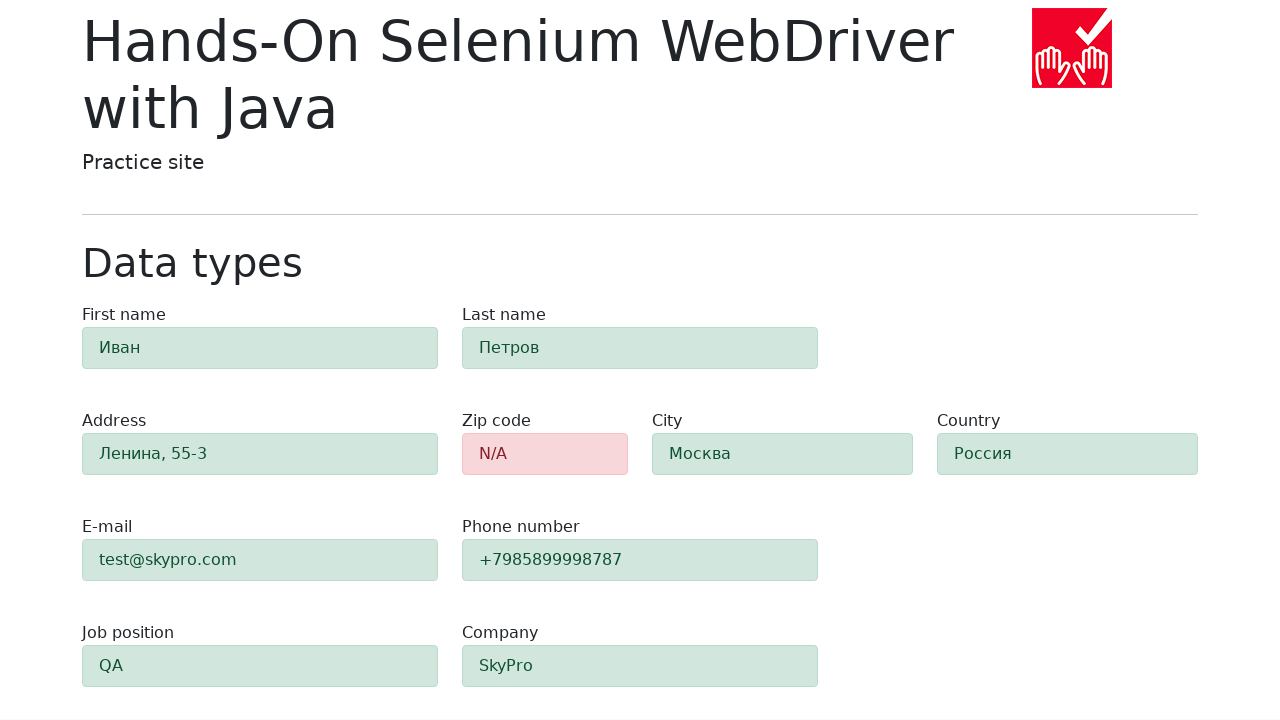

Verified field 'address' has green background (validation passed) as expected
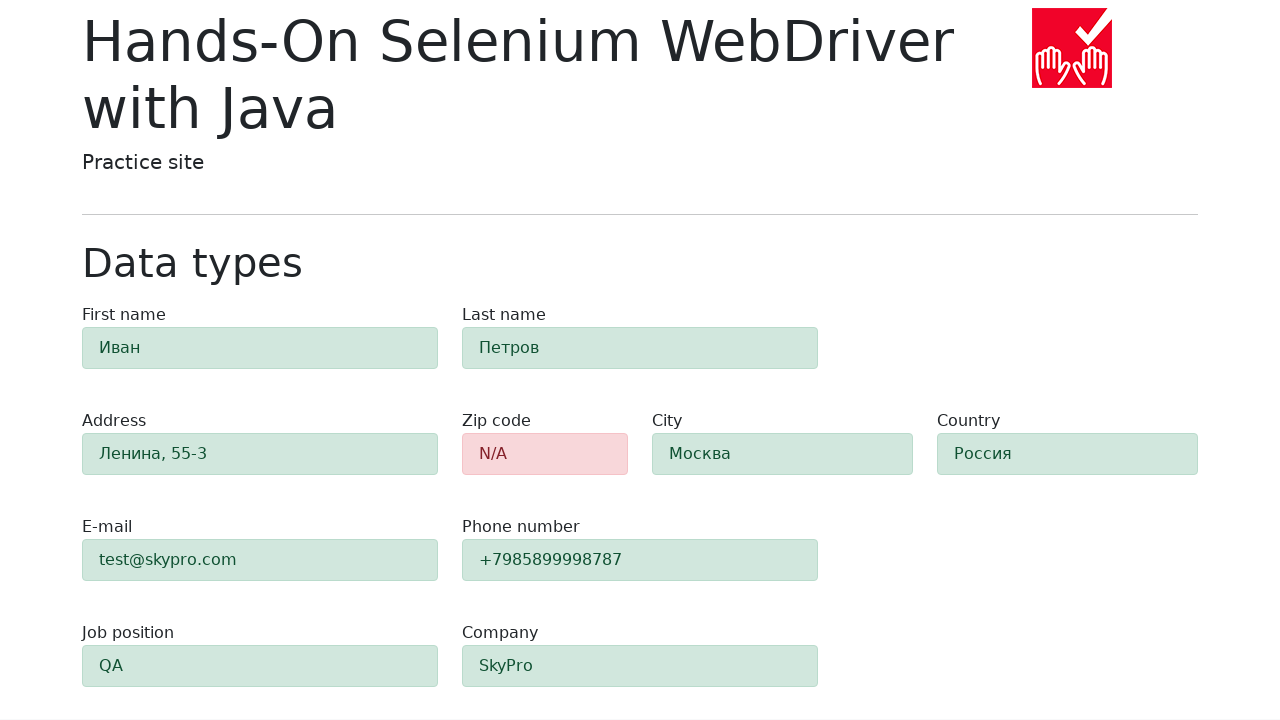

Located field element 'zip-code' for validation check
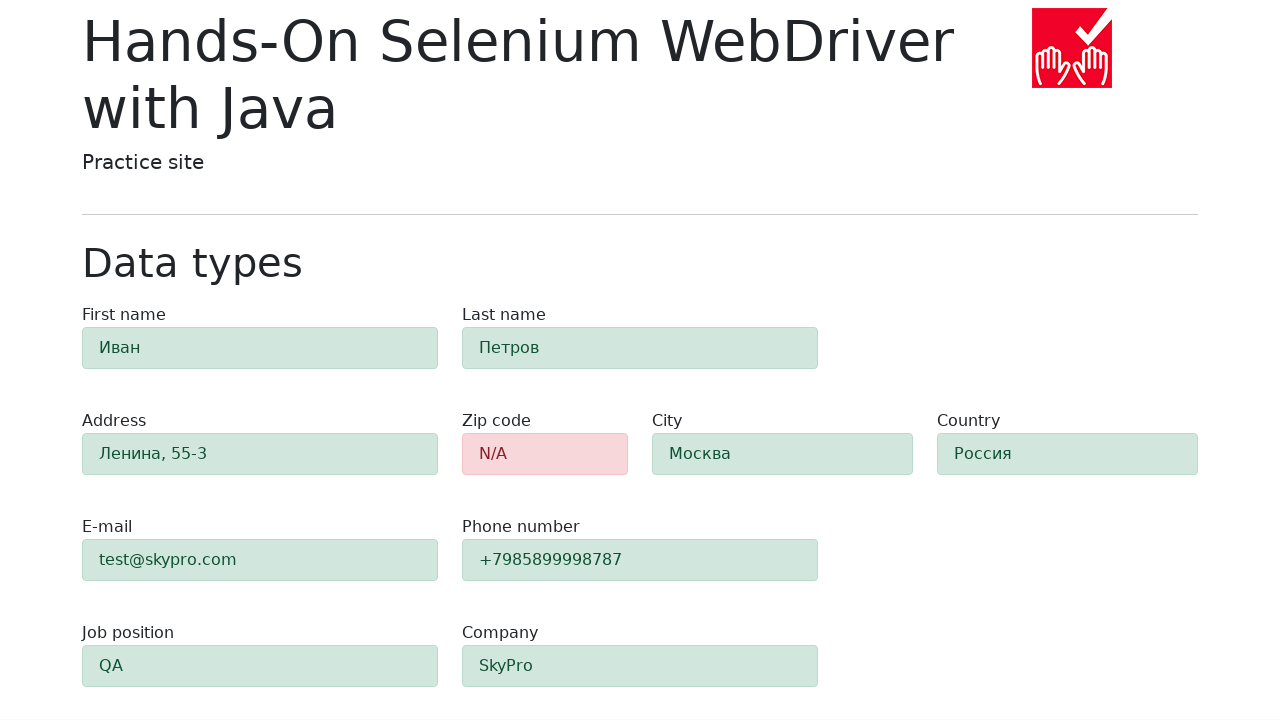

Retrieved background color for field 'zip-code': rgb(248, 215, 218)
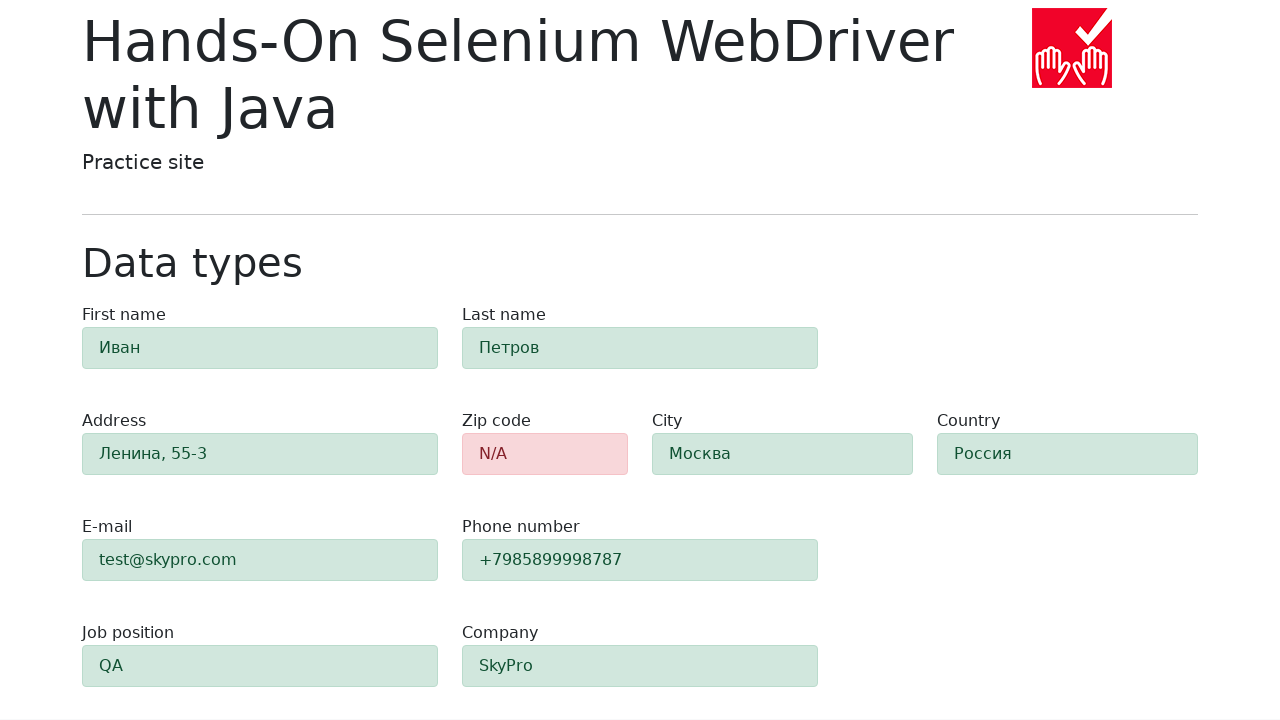

Verified field 'zip-code' has red background (validation failed) as expected
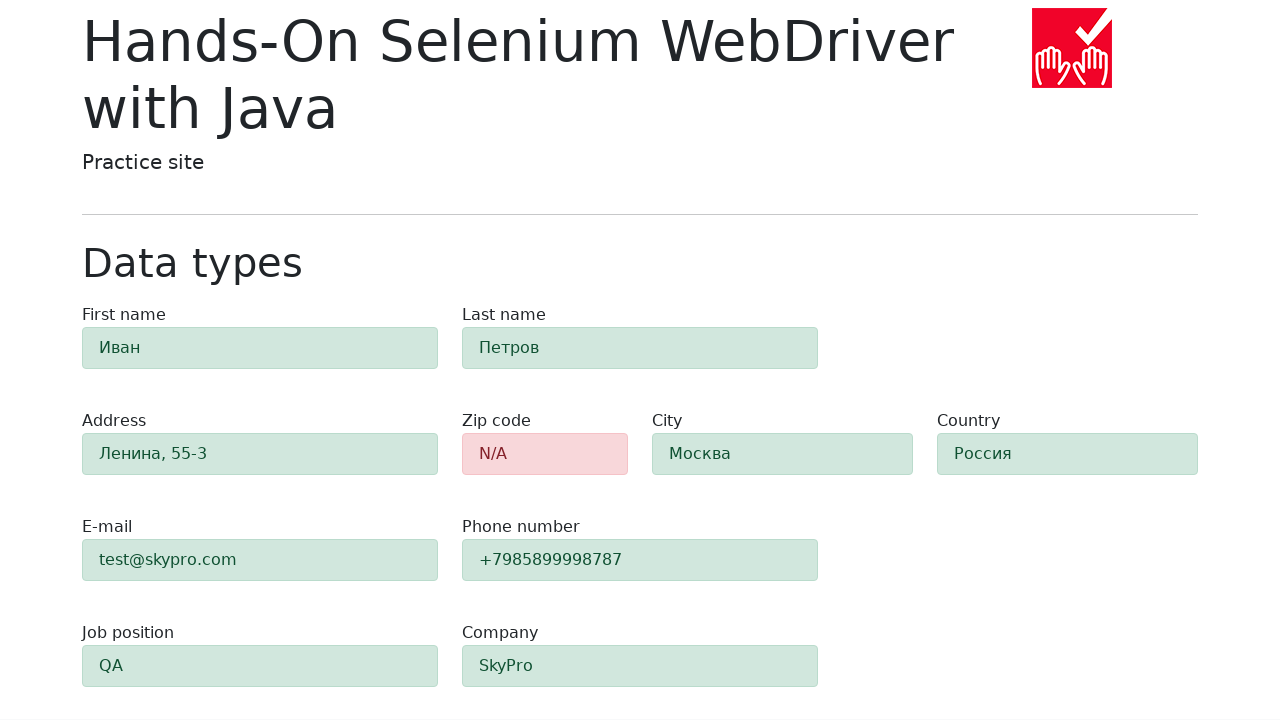

Located field element 'e-mail' for validation check
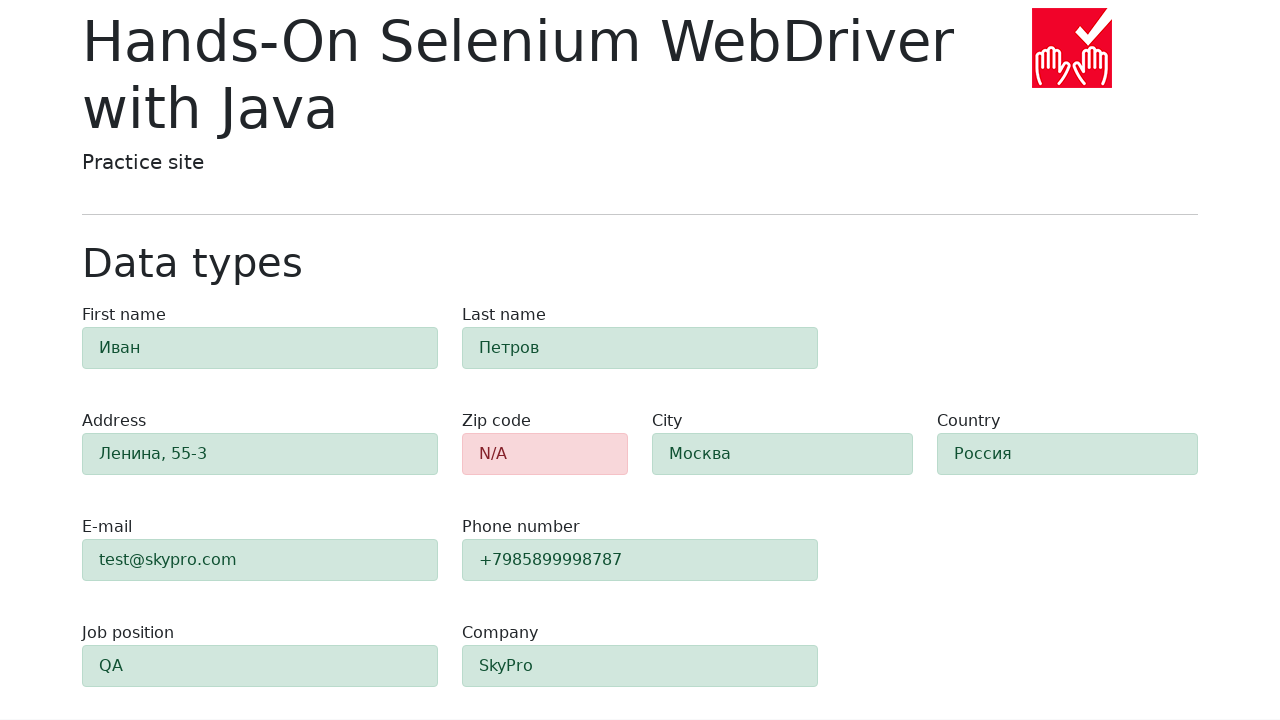

Retrieved background color for field 'e-mail': rgb(209, 231, 221)
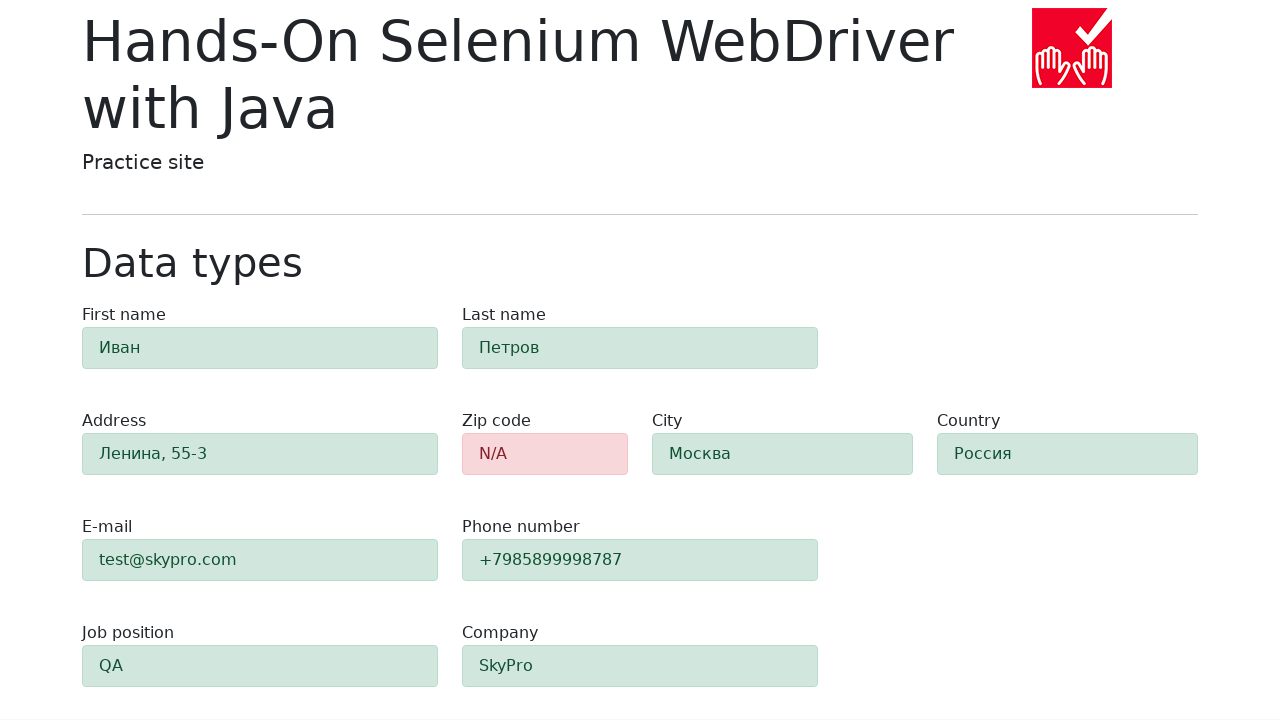

Verified field 'e-mail' has green background (validation passed) as expected
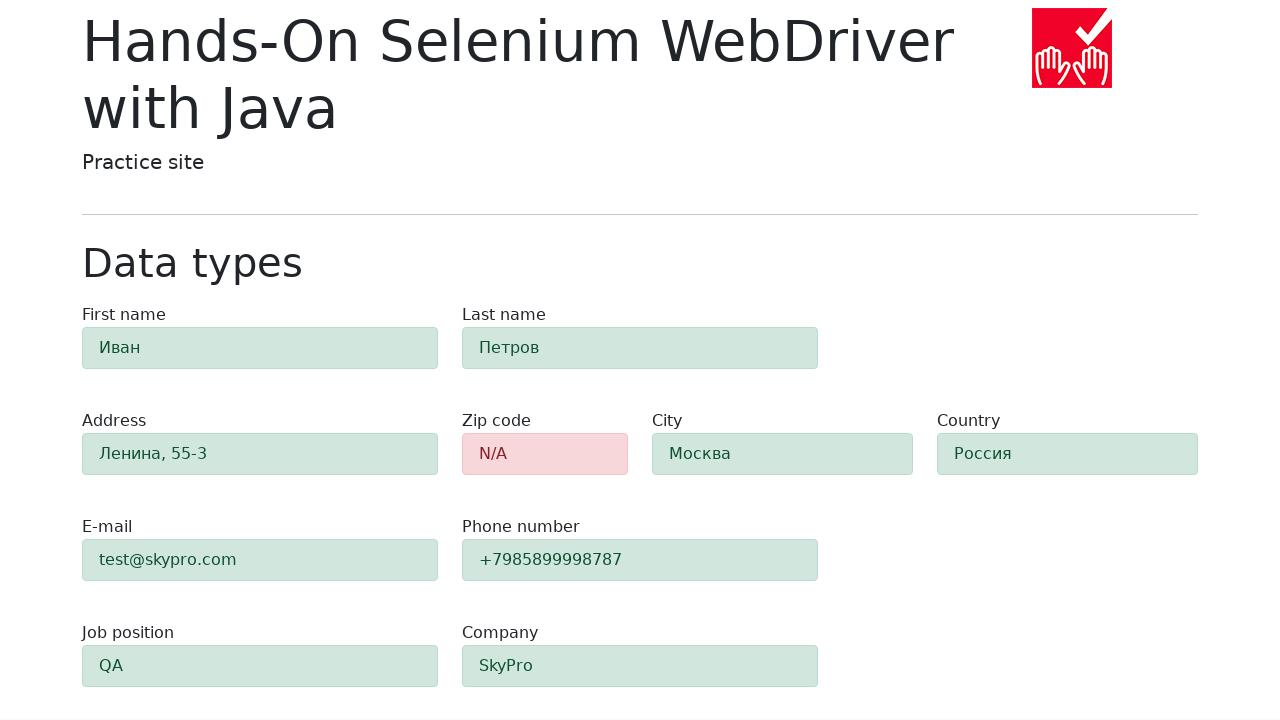

Located field element 'phone' for validation check
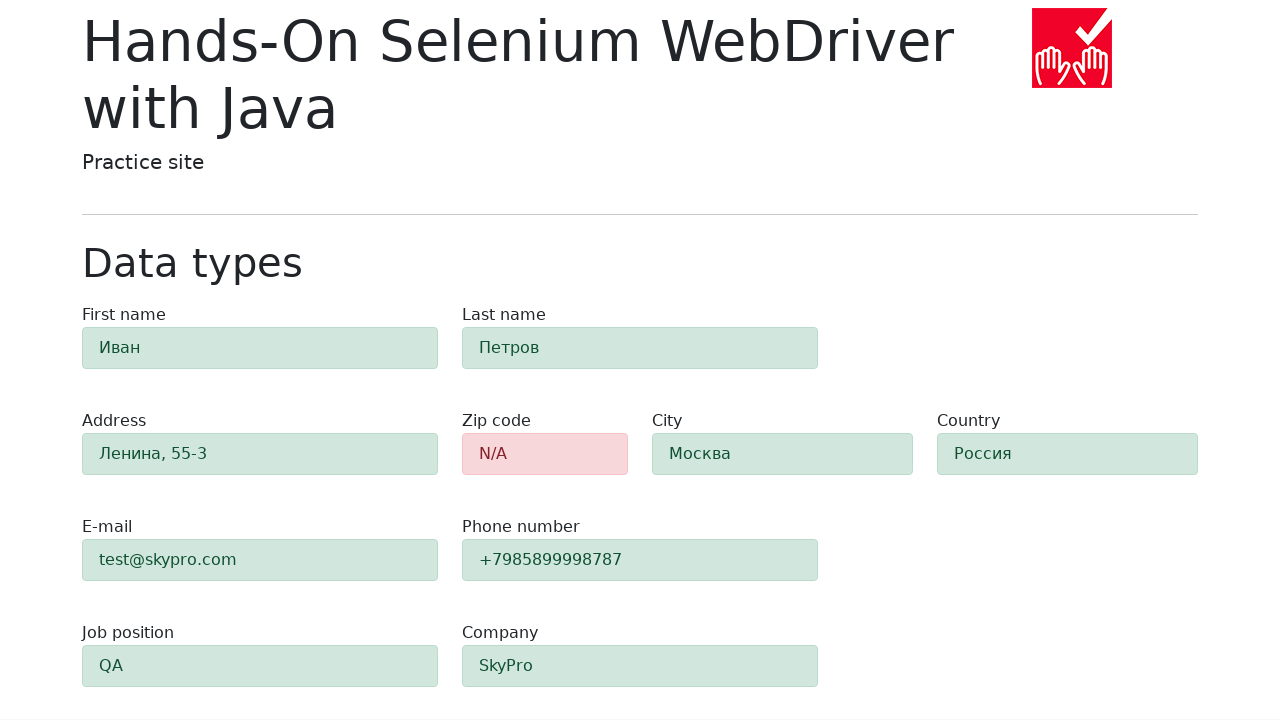

Retrieved background color for field 'phone': rgb(209, 231, 221)
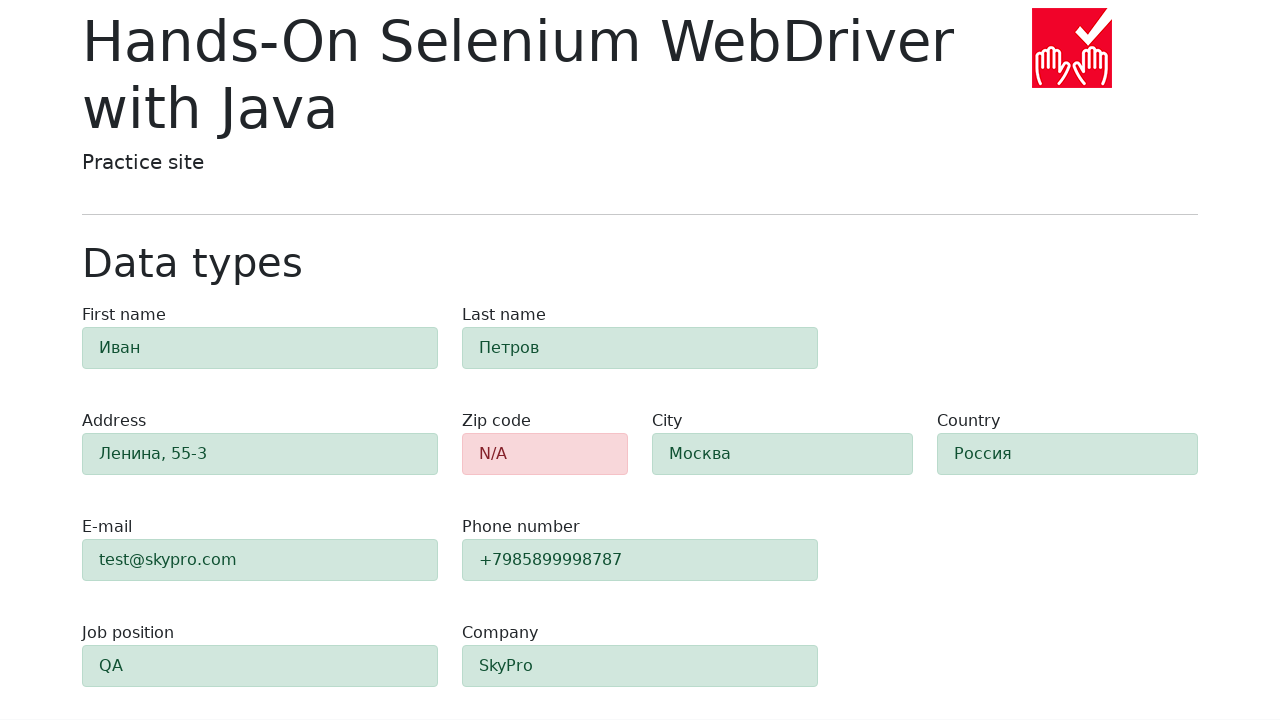

Verified field 'phone' has green background (validation passed) as expected
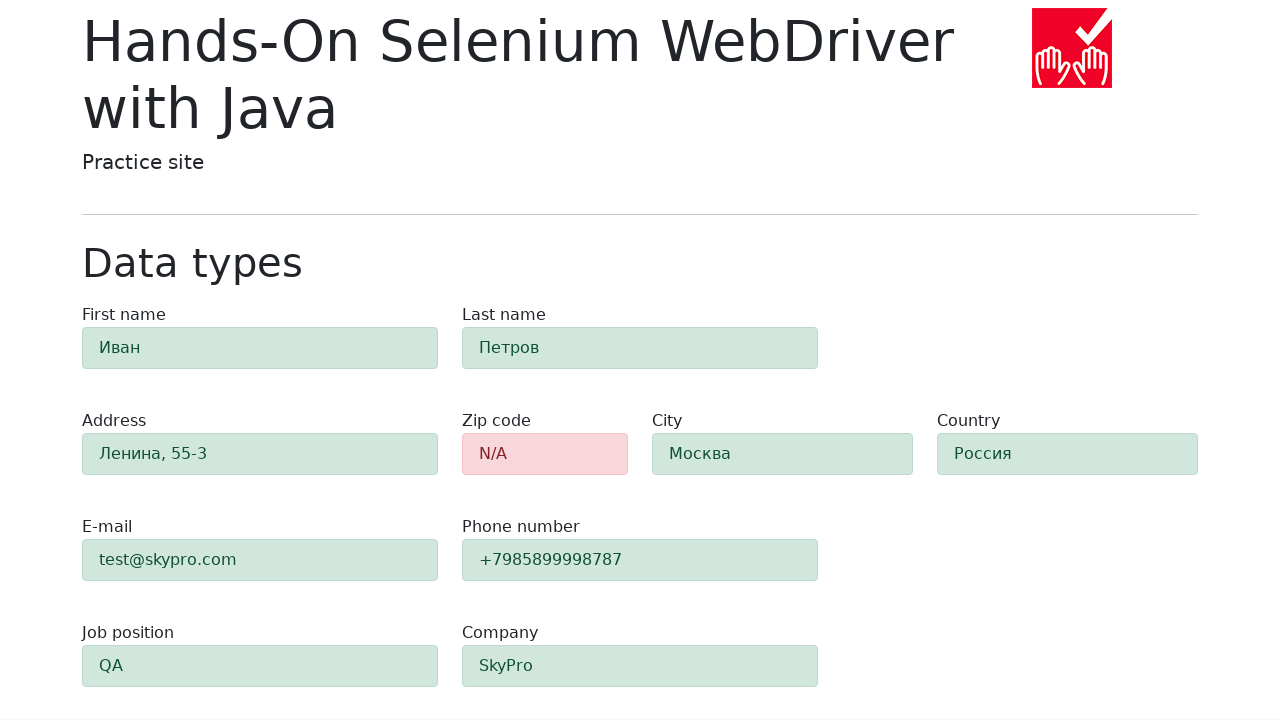

Located field element 'city' for validation check
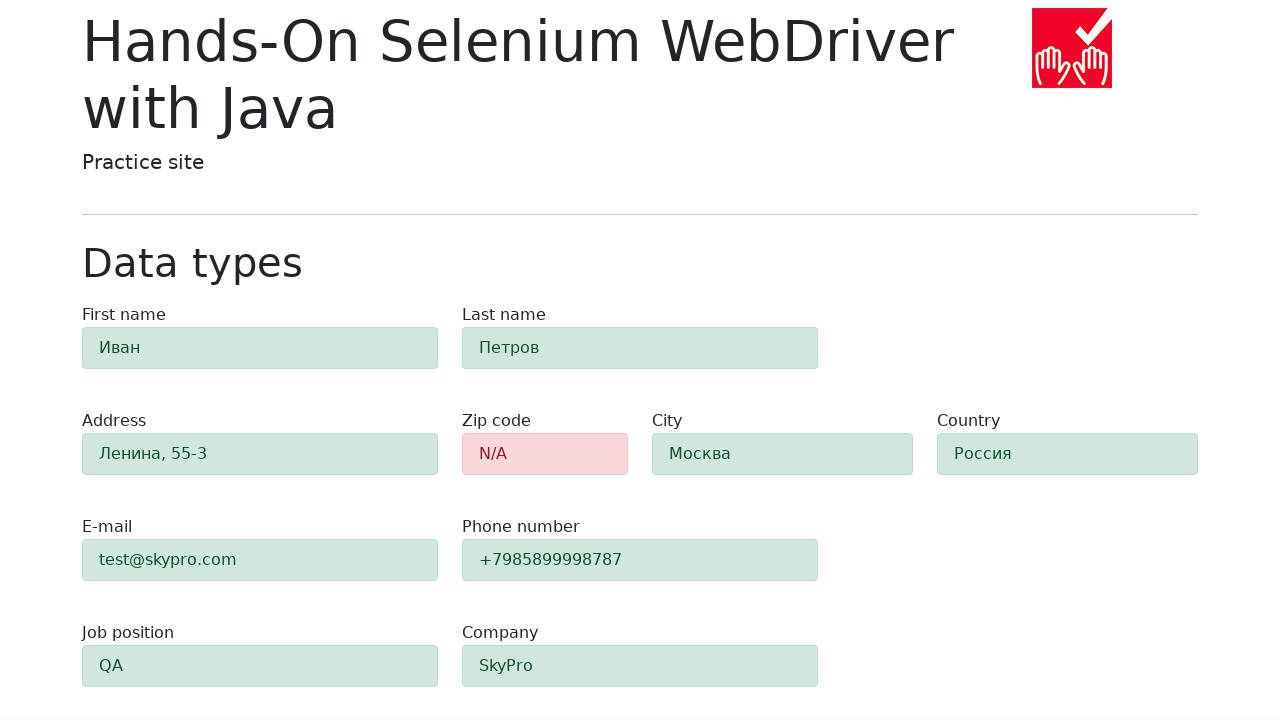

Retrieved background color for field 'city': rgb(209, 231, 221)
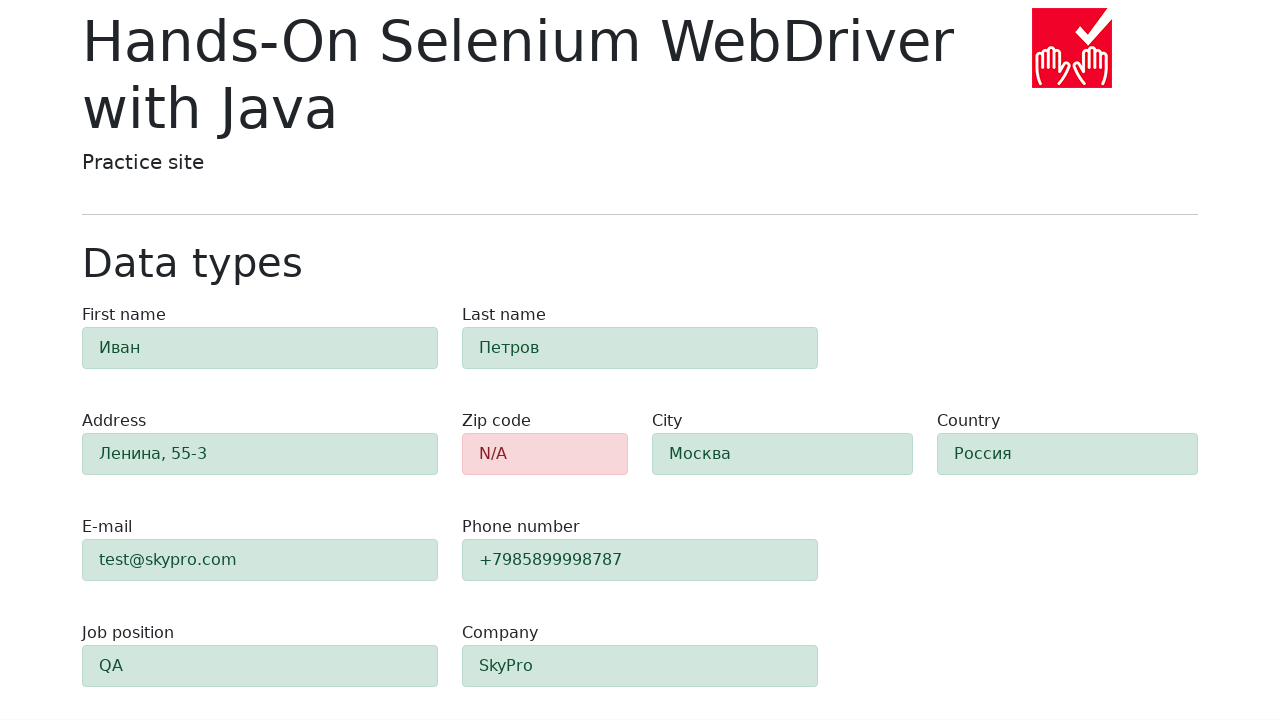

Verified field 'city' has green background (validation passed) as expected
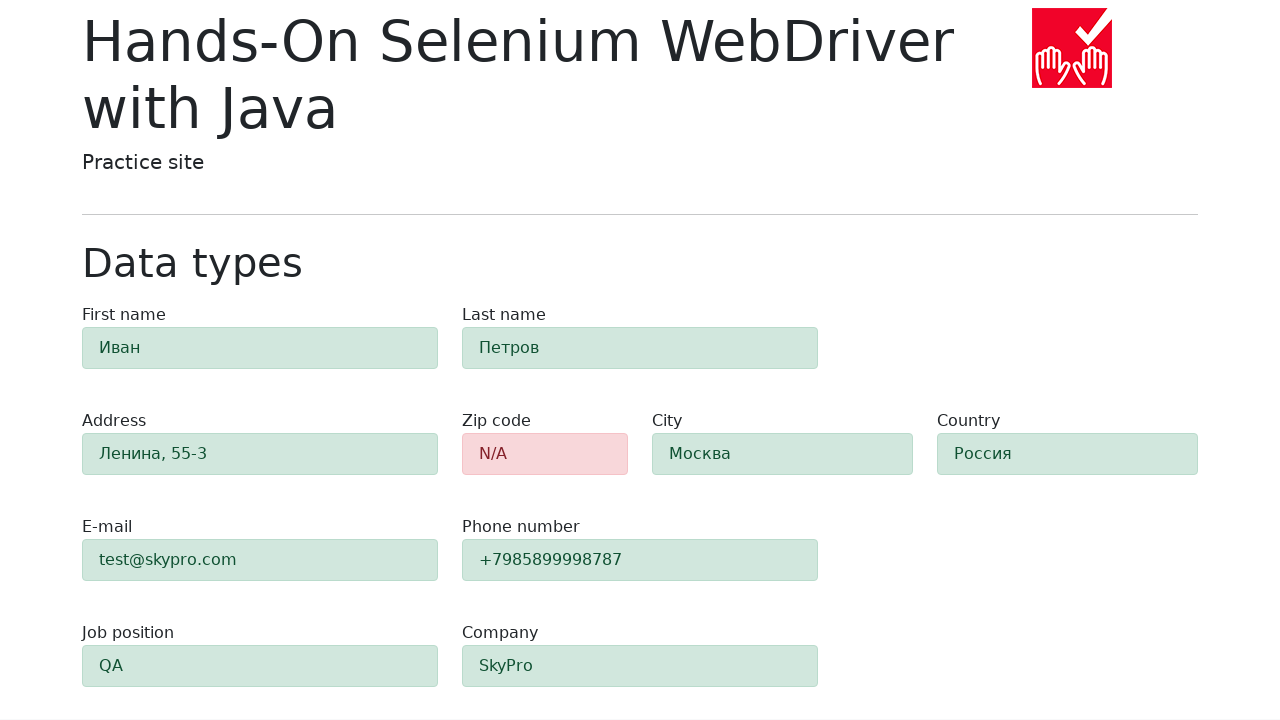

Located field element 'country' for validation check
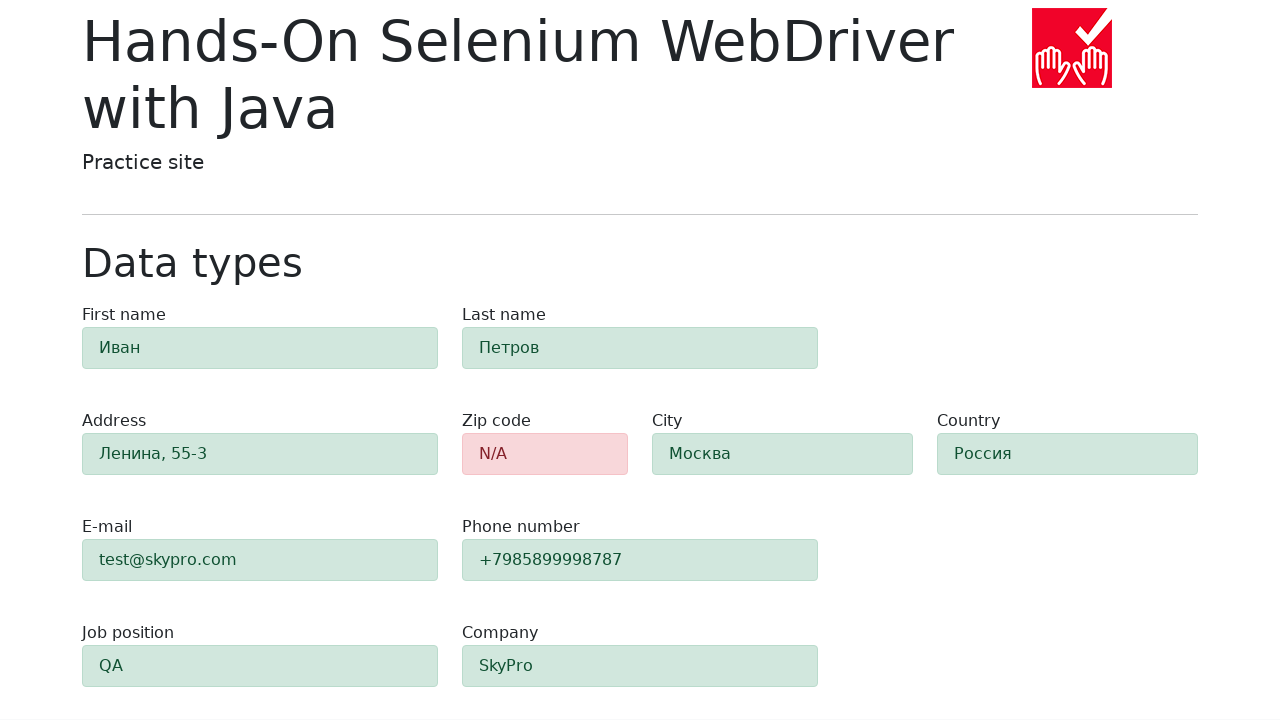

Retrieved background color for field 'country': rgb(209, 231, 221)
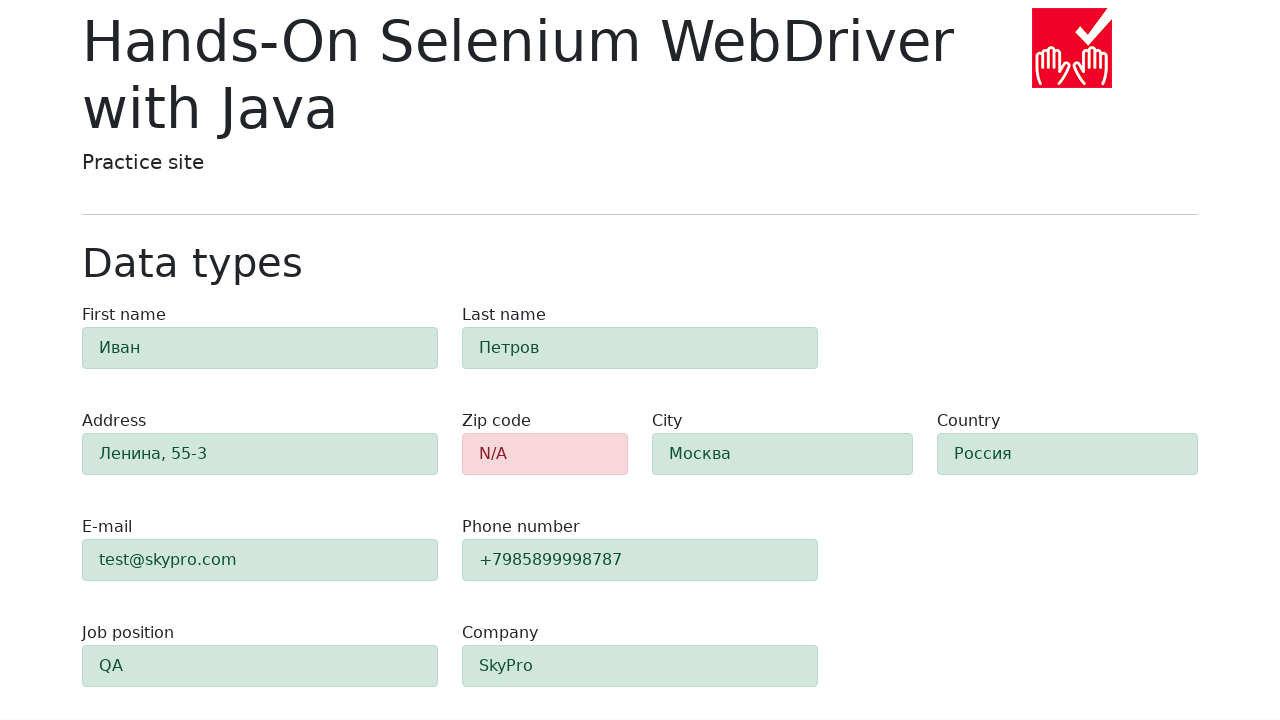

Verified field 'country' has green background (validation passed) as expected
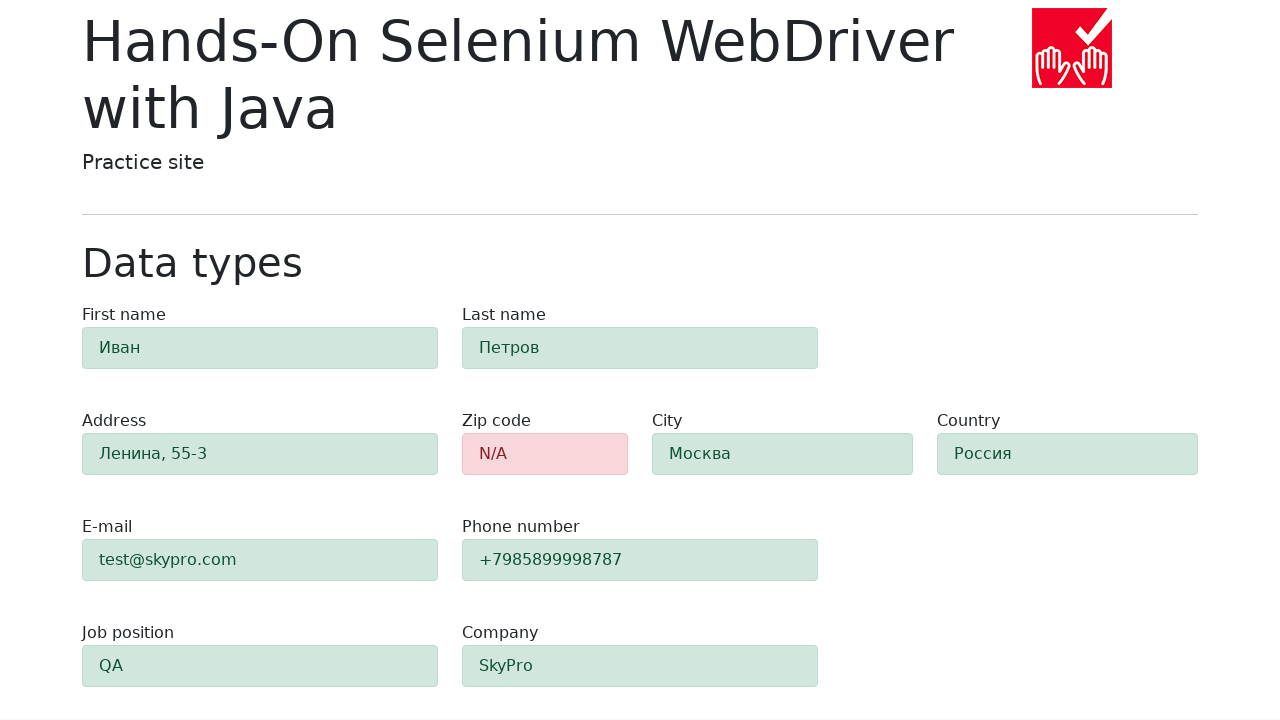

Located field element 'job-position' for validation check
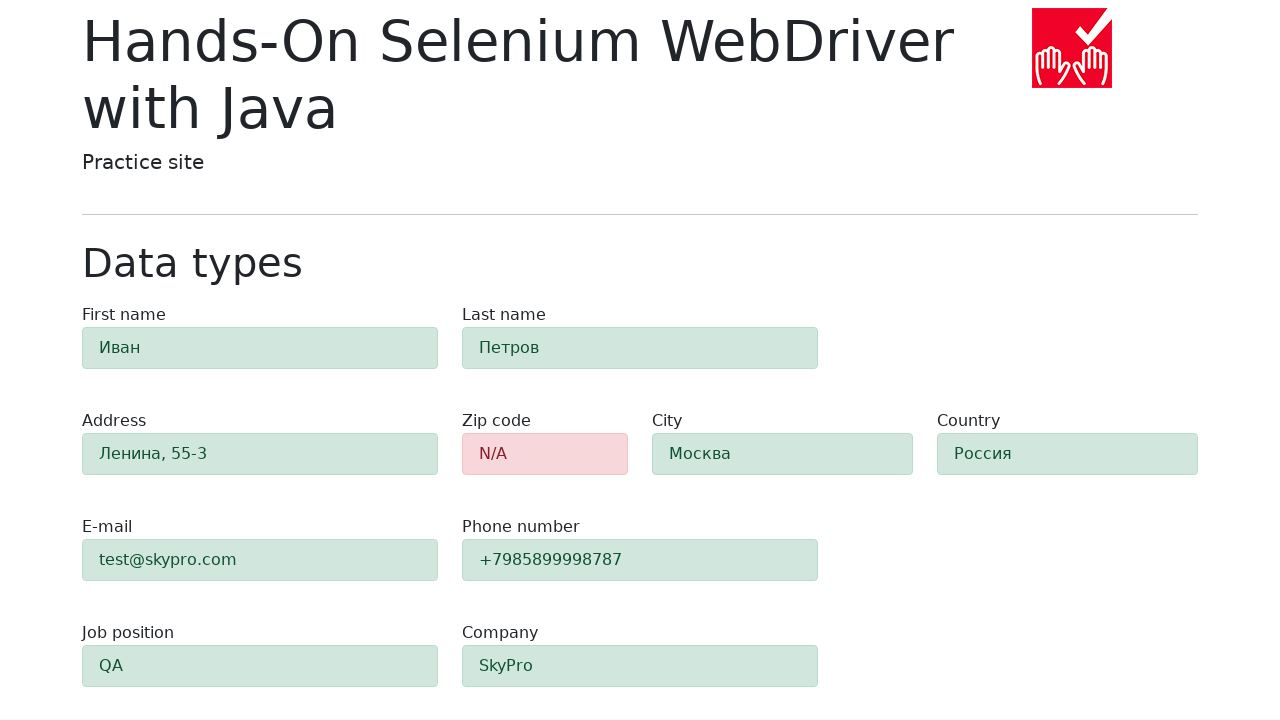

Retrieved background color for field 'job-position': rgb(209, 231, 221)
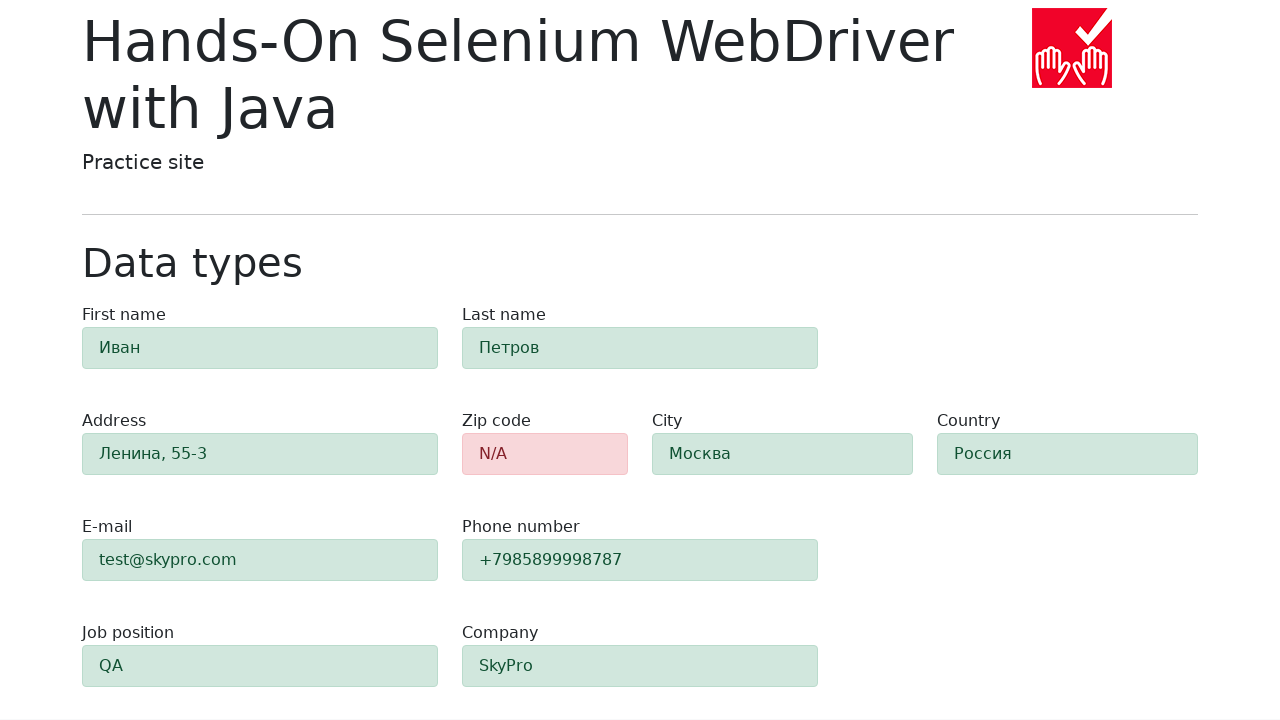

Verified field 'job-position' has green background (validation passed) as expected
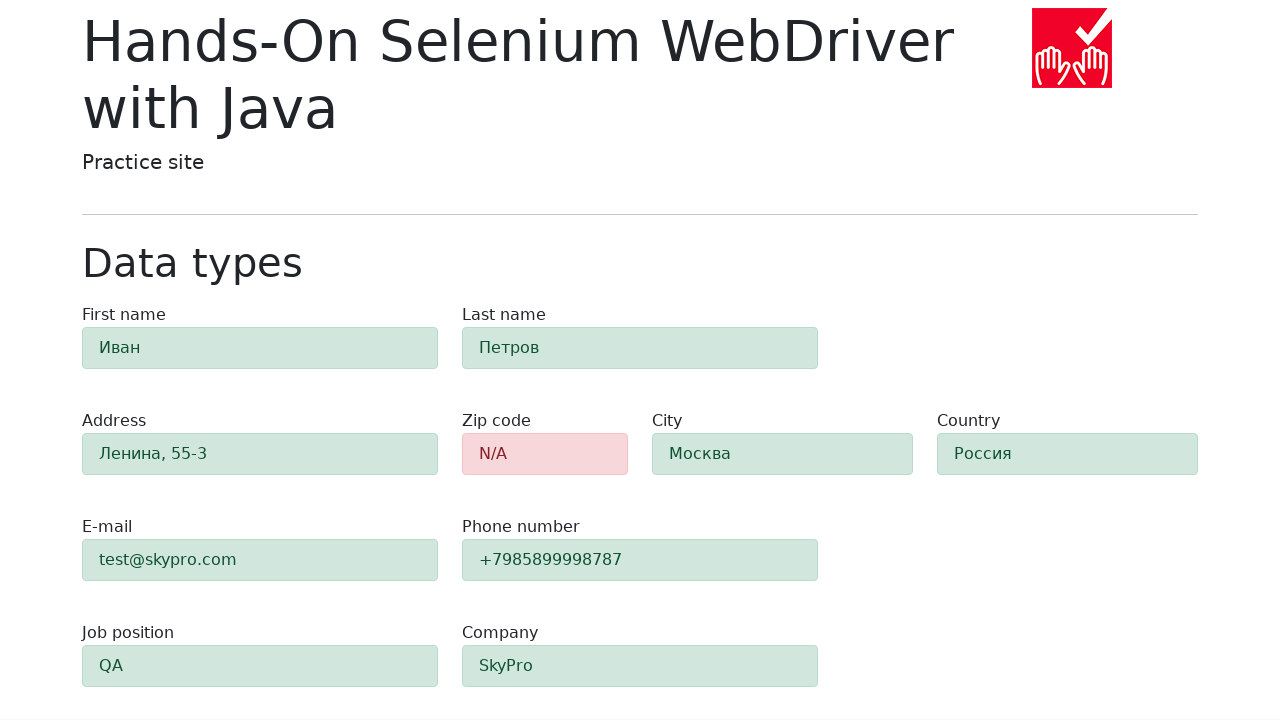

Located field element 'company' for validation check
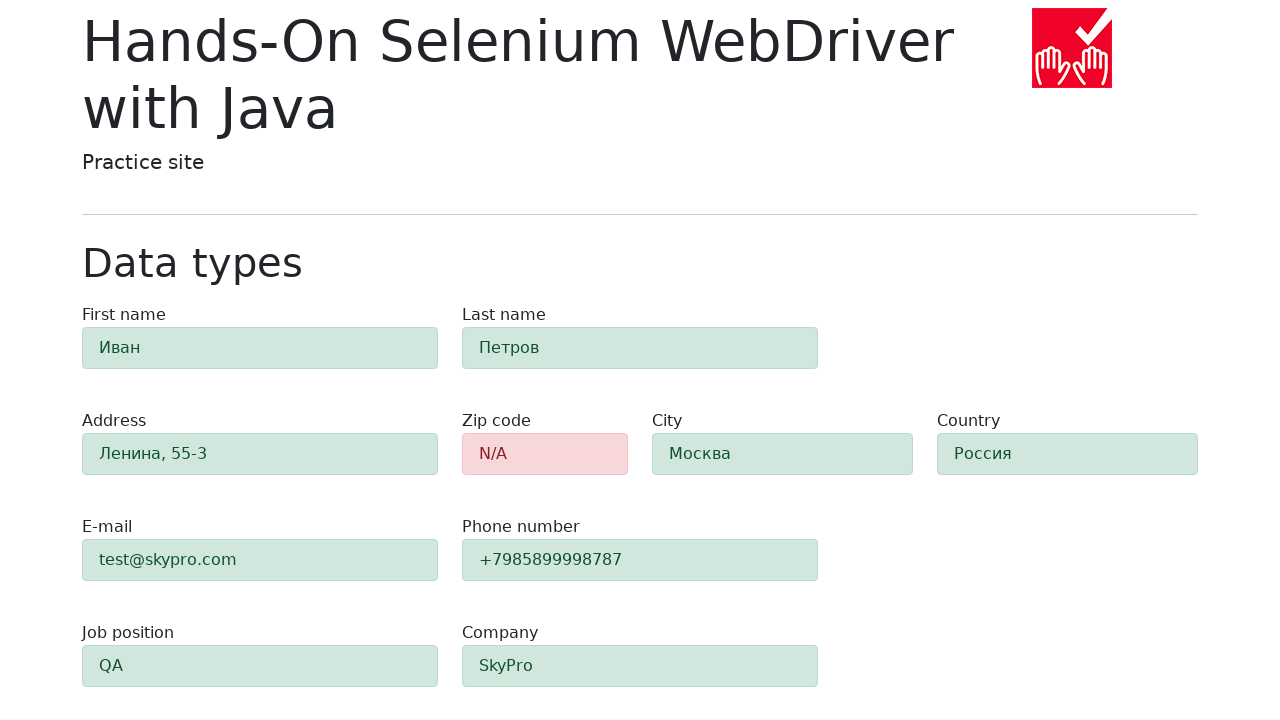

Retrieved background color for field 'company': rgb(209, 231, 221)
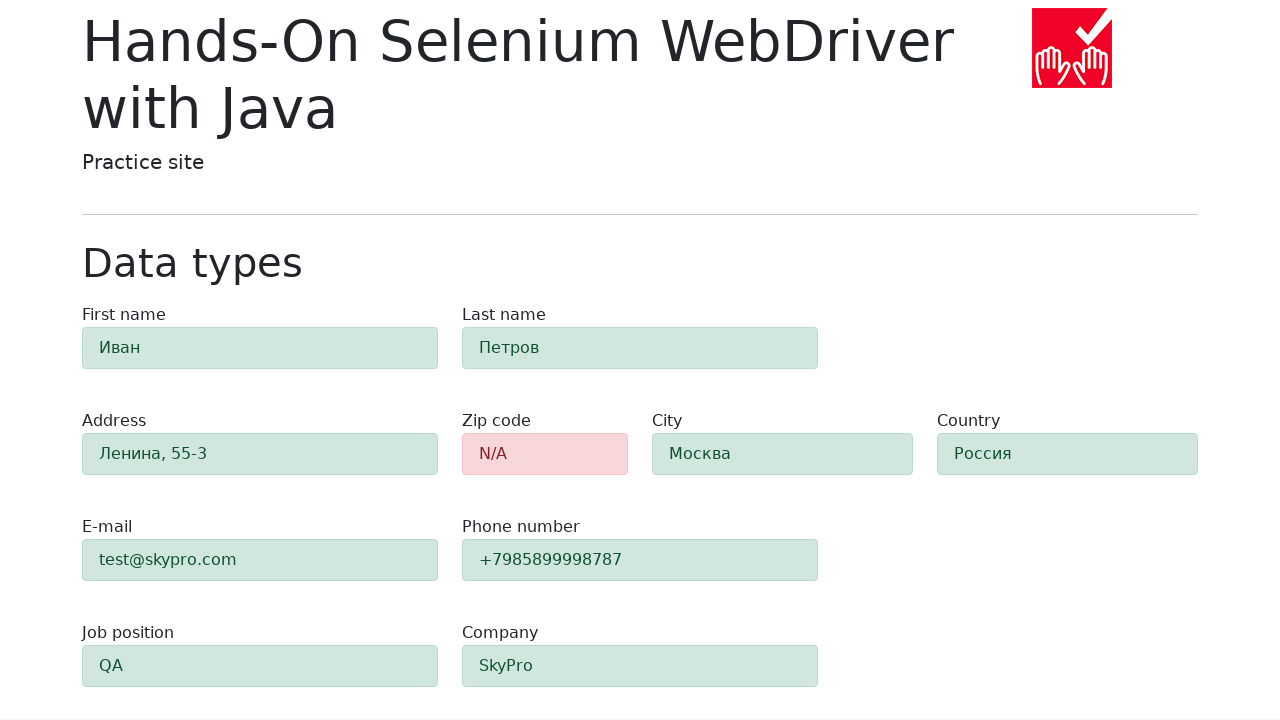

Verified field 'company' has green background (validation passed) as expected
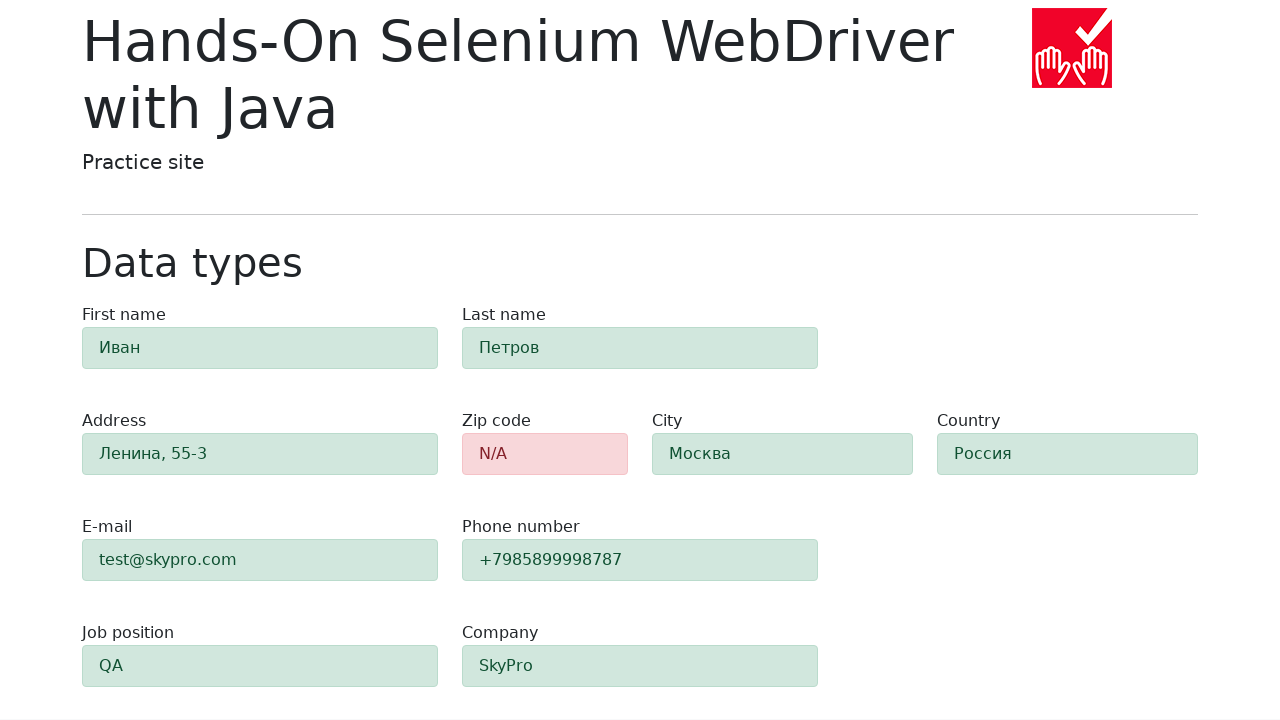

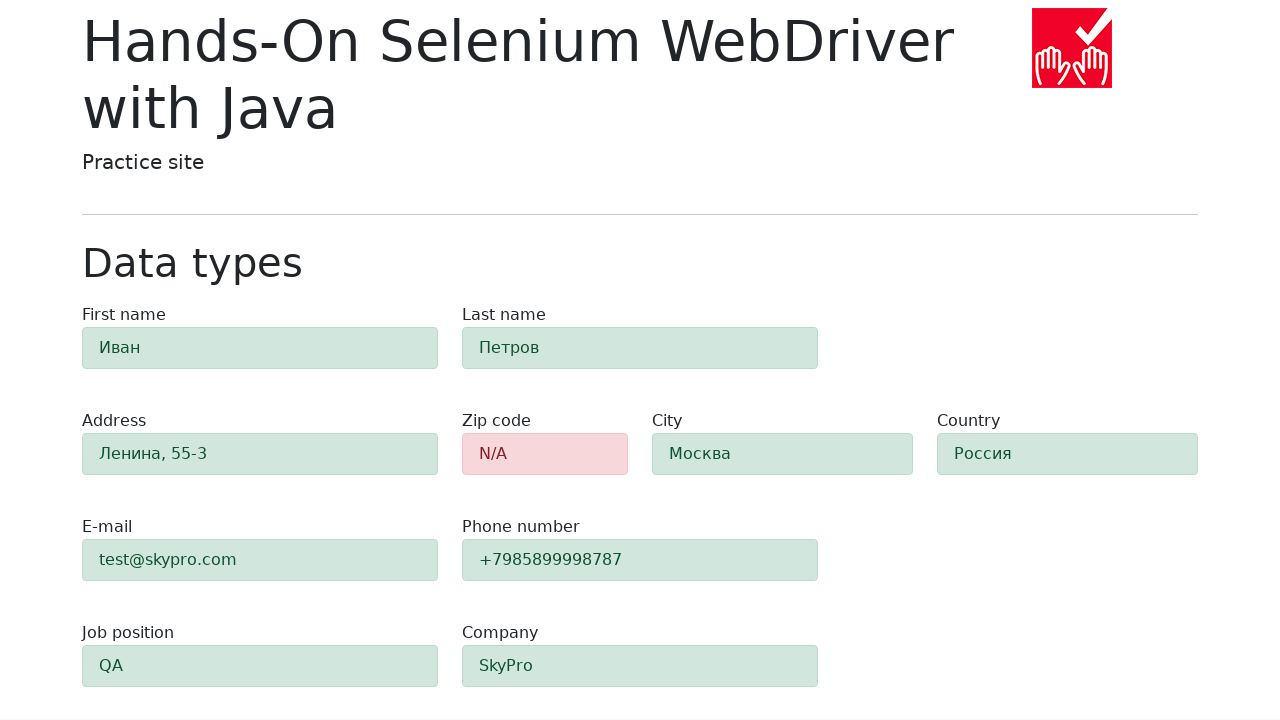